Automates playing the 2048 game by continuously sending arrow key inputs in a circular pattern

Starting URL: https://gabrielecirulli.github.io/2048/

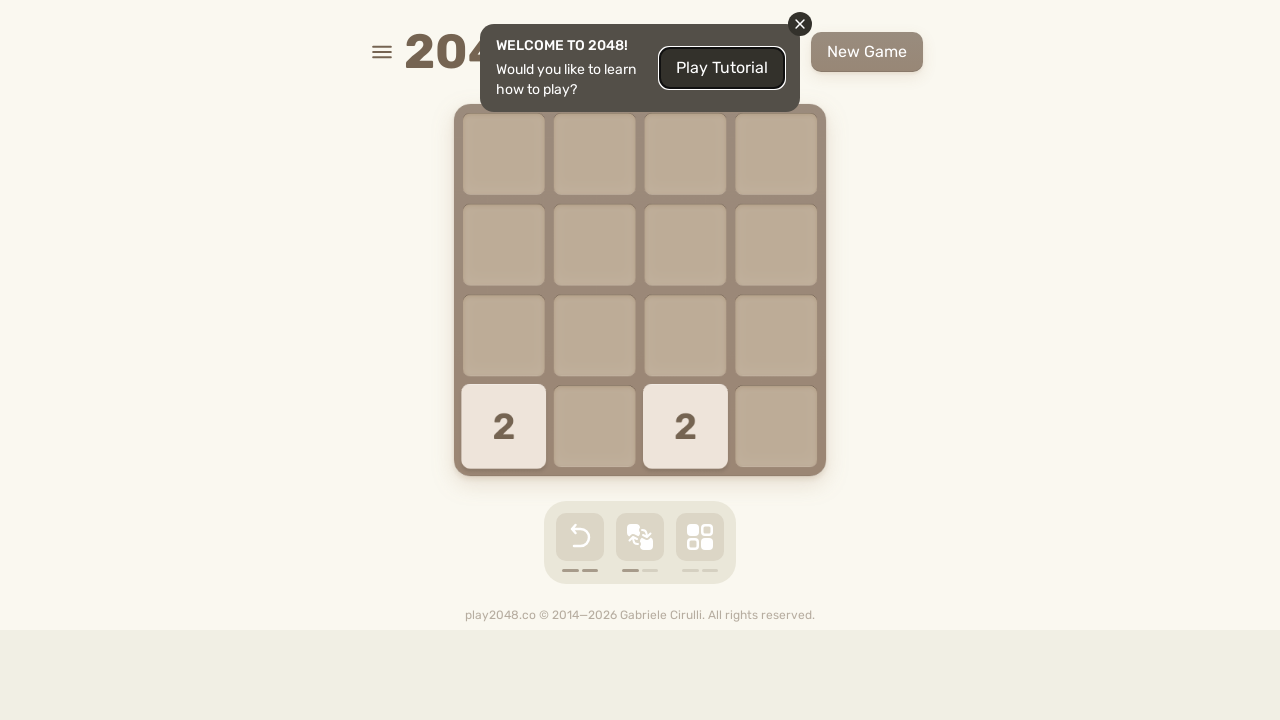

Located html element for keyboard input focus
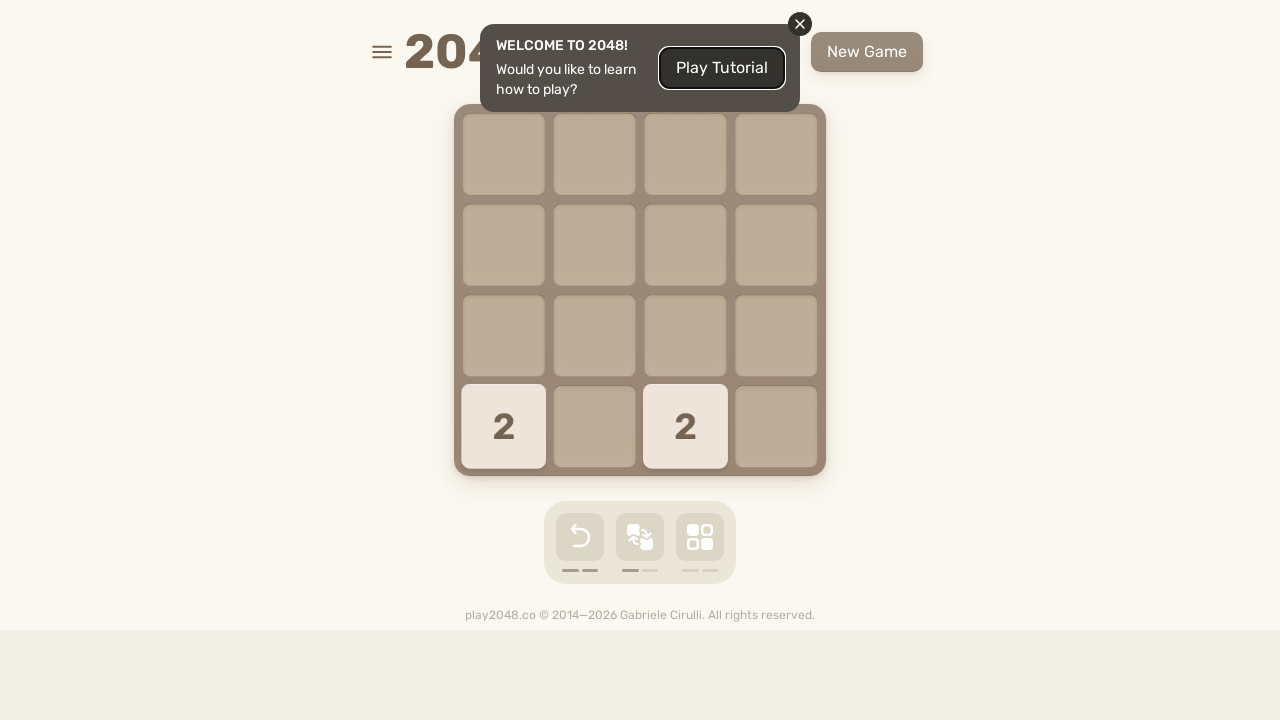

Pressed UP arrow key
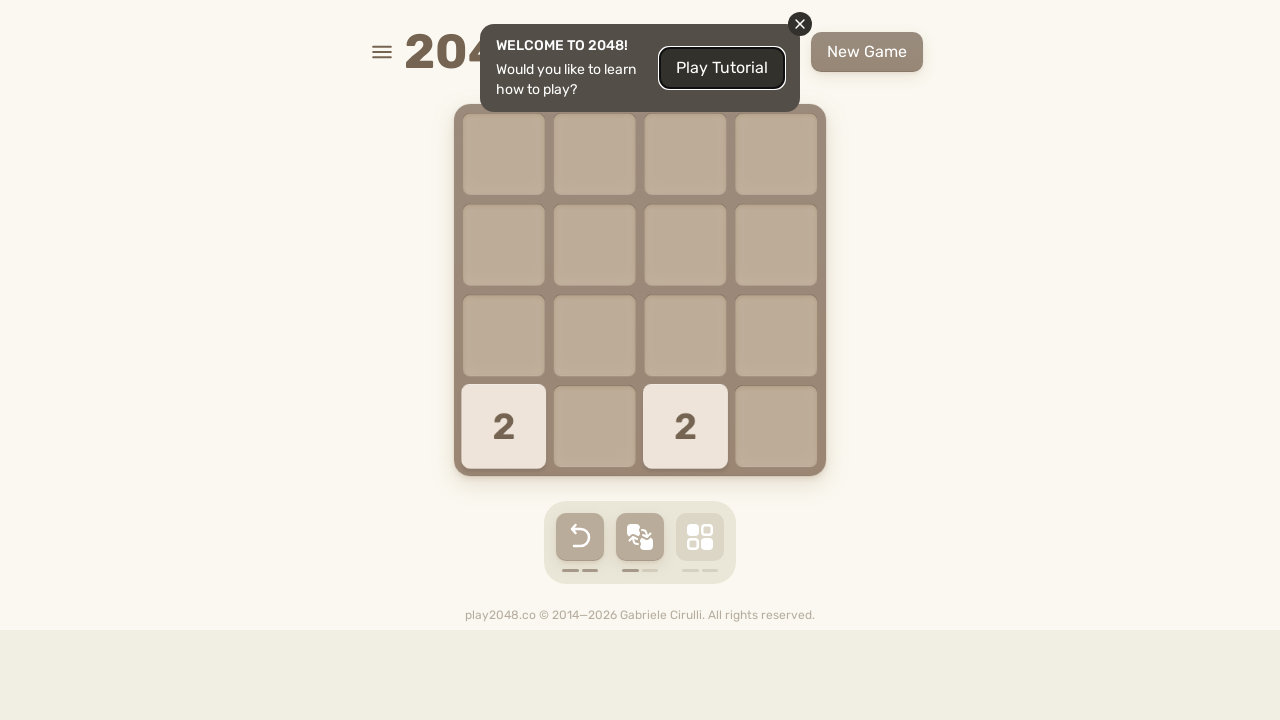

Waited 300ms after UP arrow key
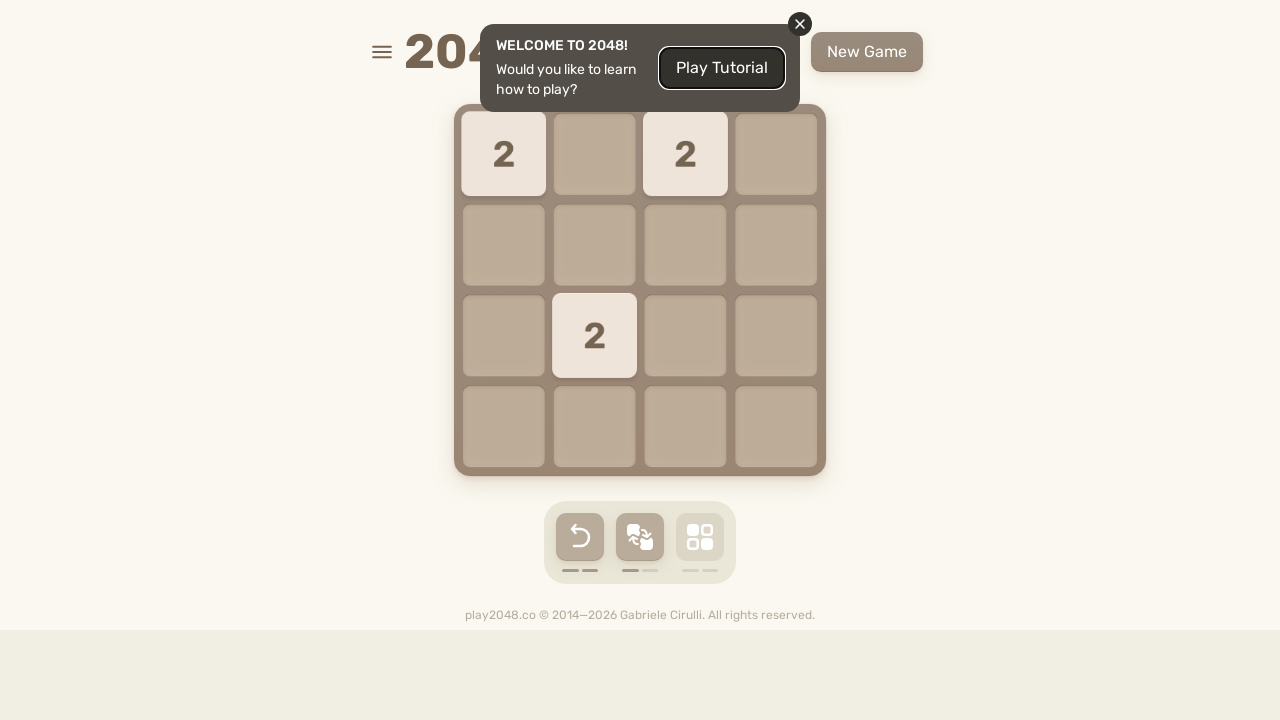

Pressed RIGHT arrow key
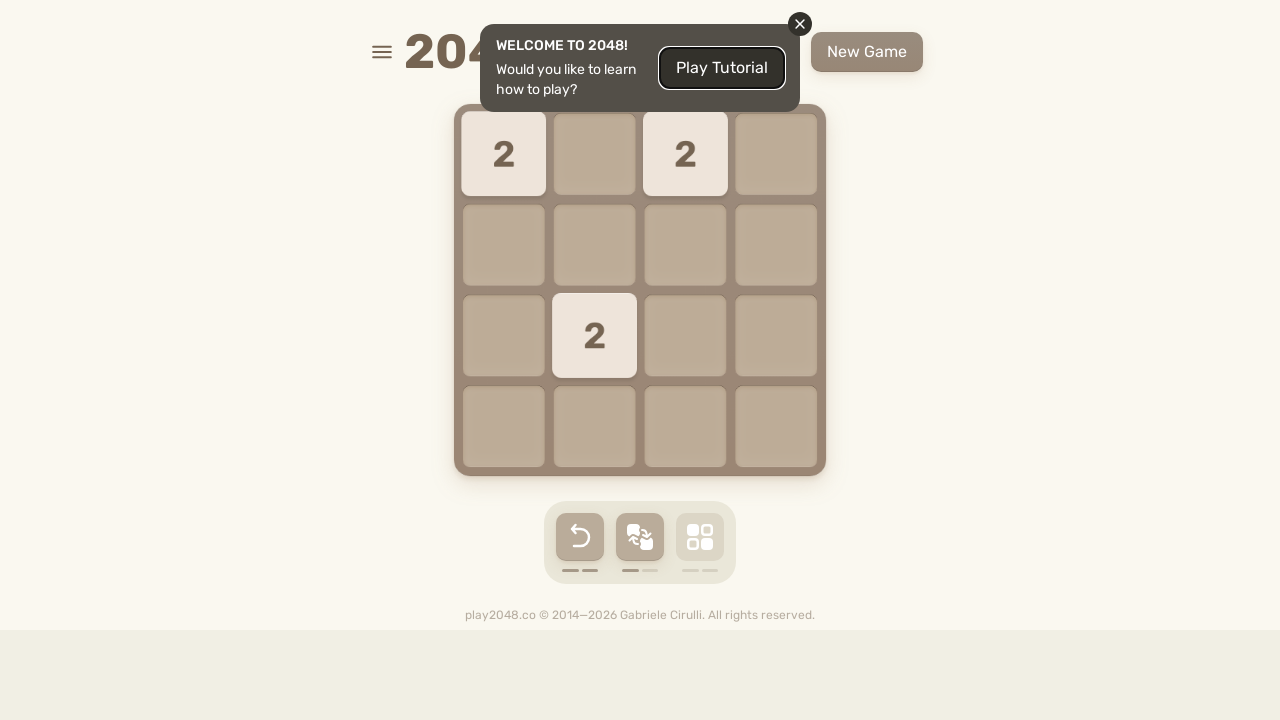

Waited 300ms after RIGHT arrow key
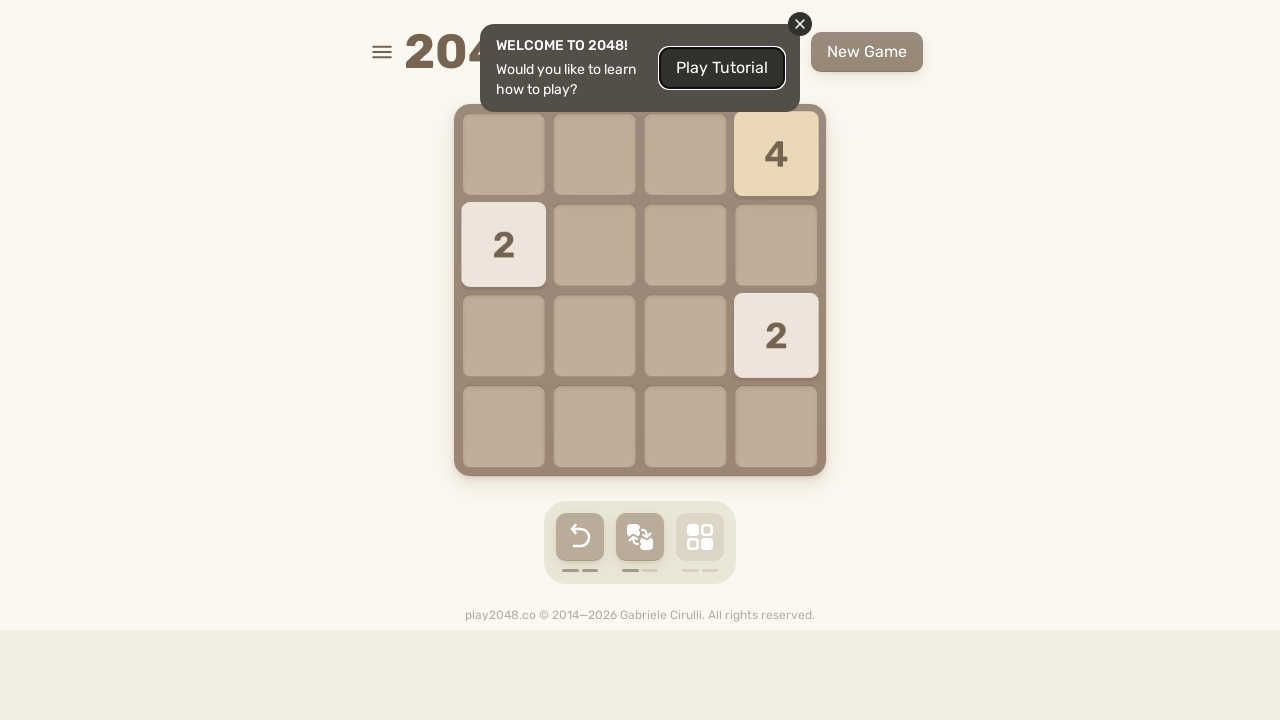

Pressed DOWN arrow key
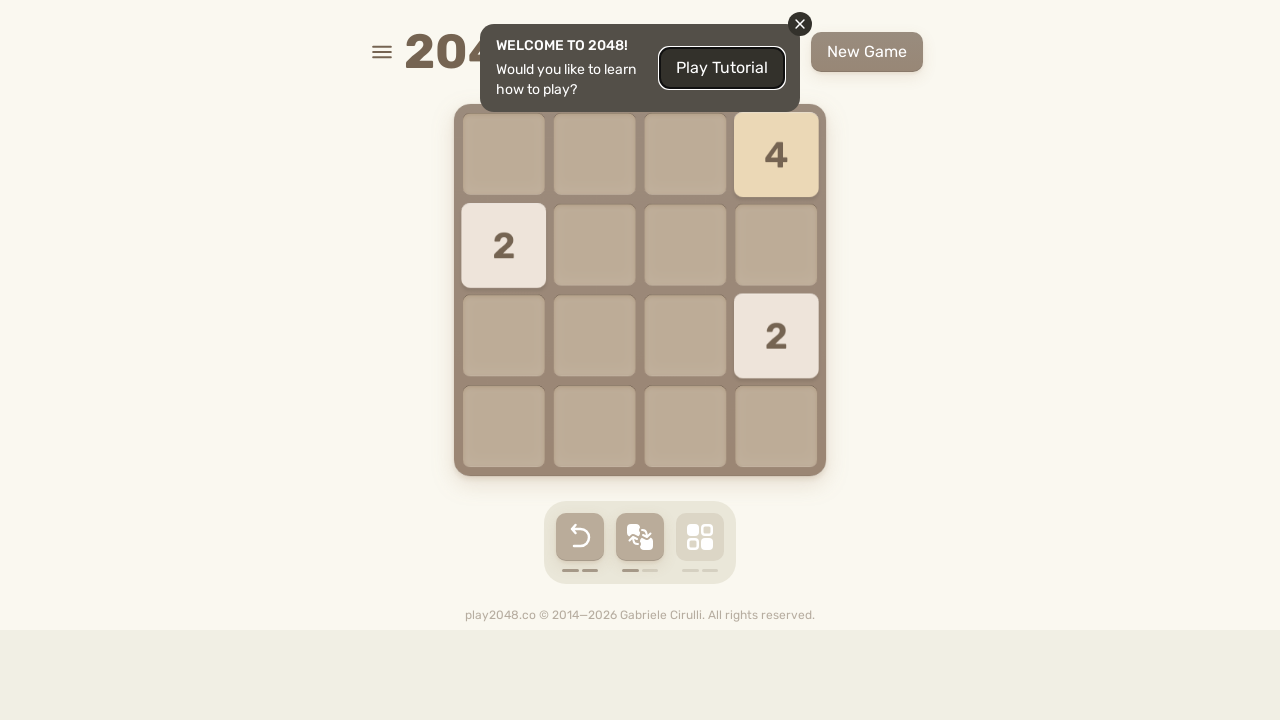

Waited 300ms after DOWN arrow key
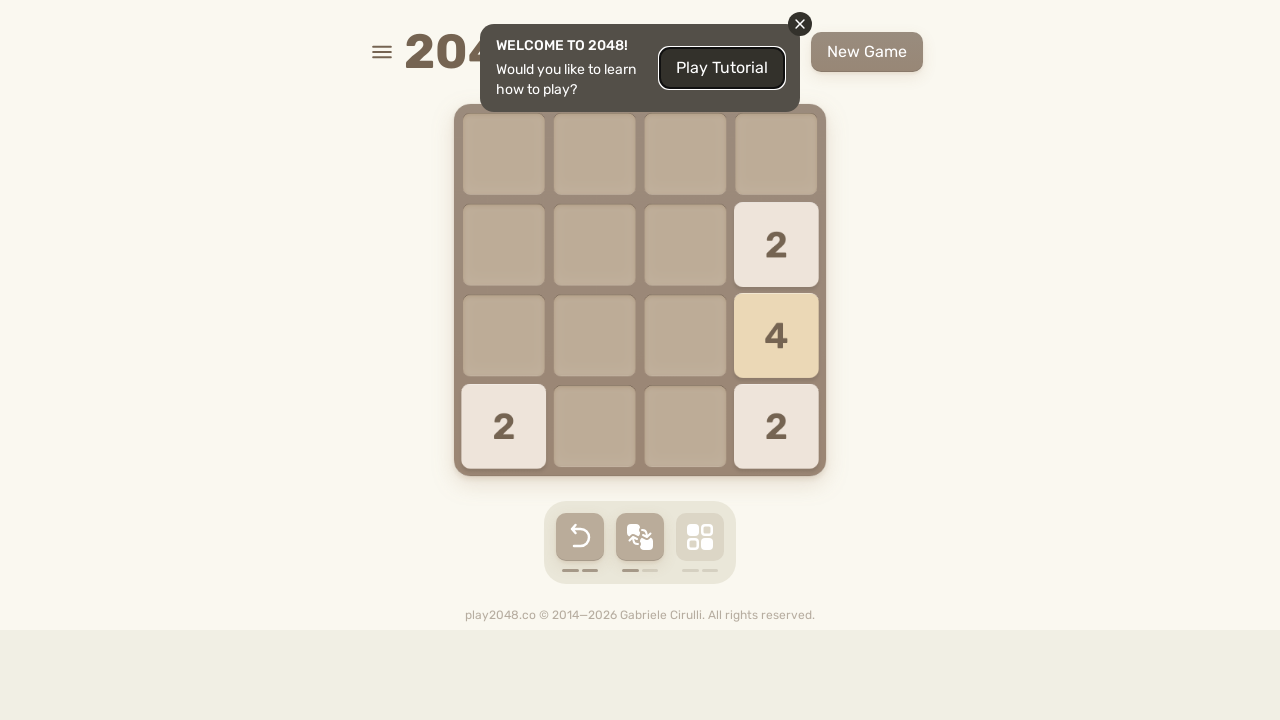

Pressed LEFT arrow key
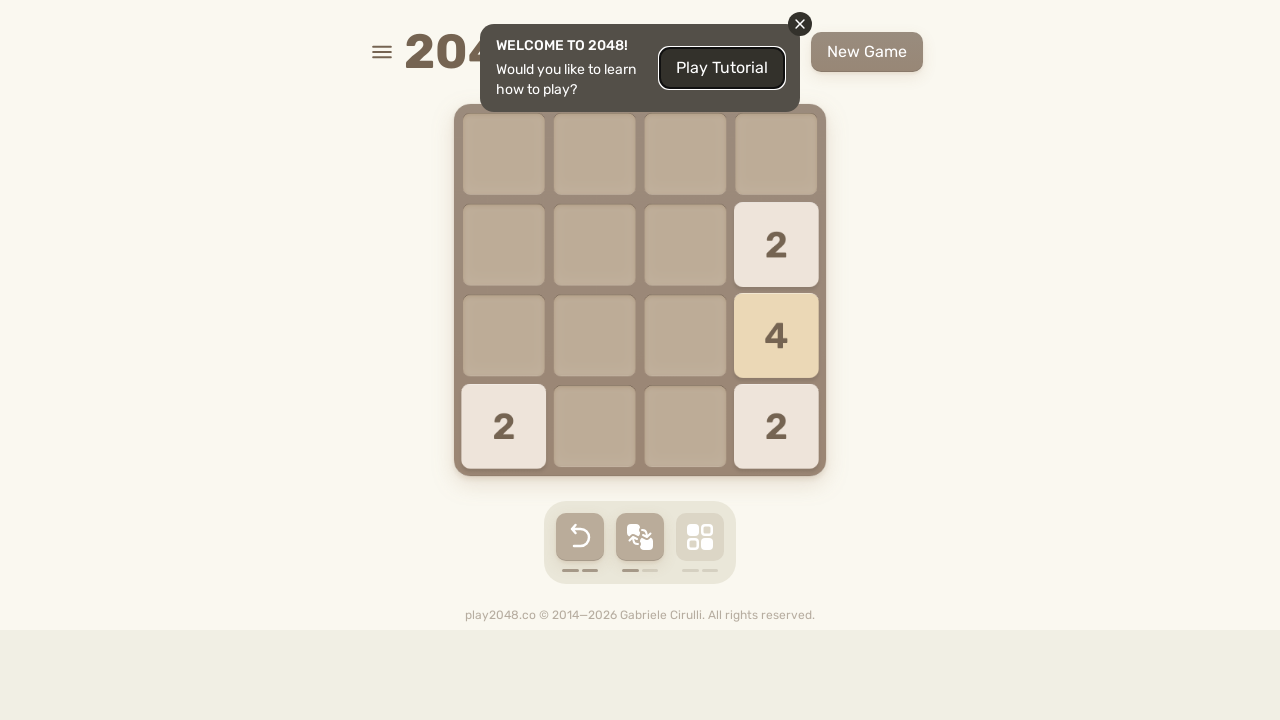

Waited 300ms after LEFT arrow key
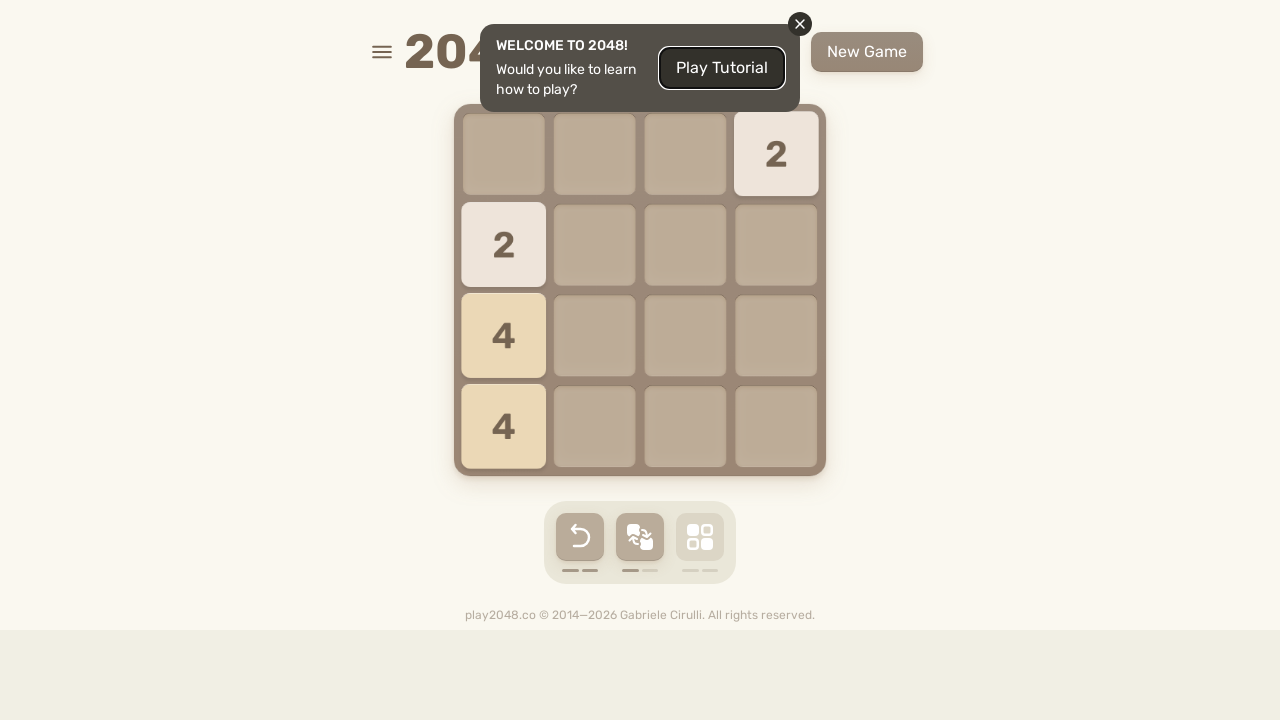

Pressed UP arrow key
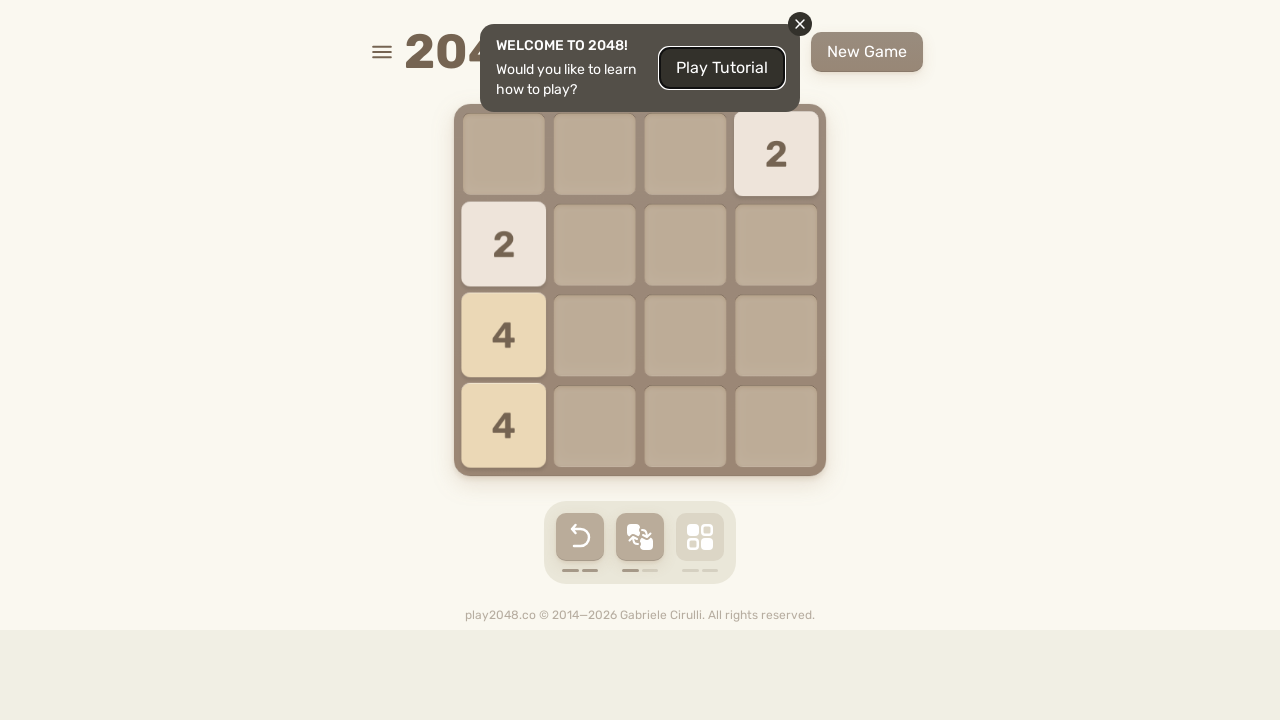

Waited 300ms after UP arrow key
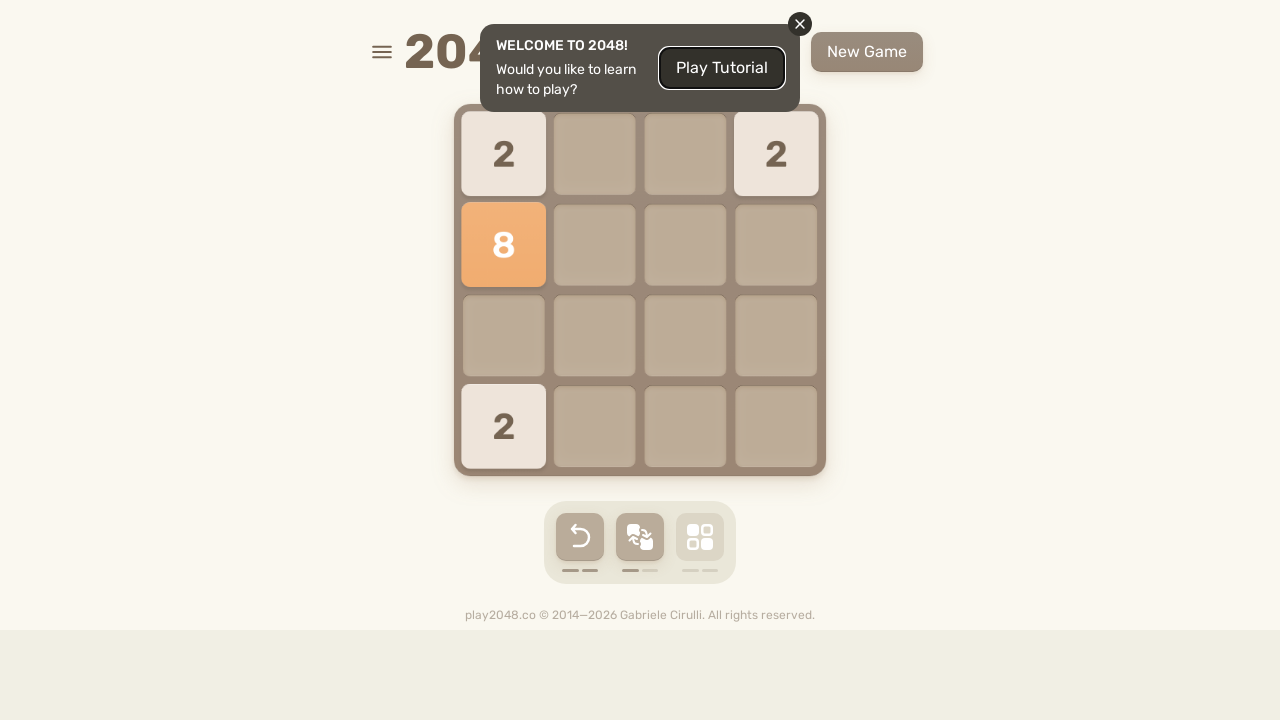

Pressed RIGHT arrow key
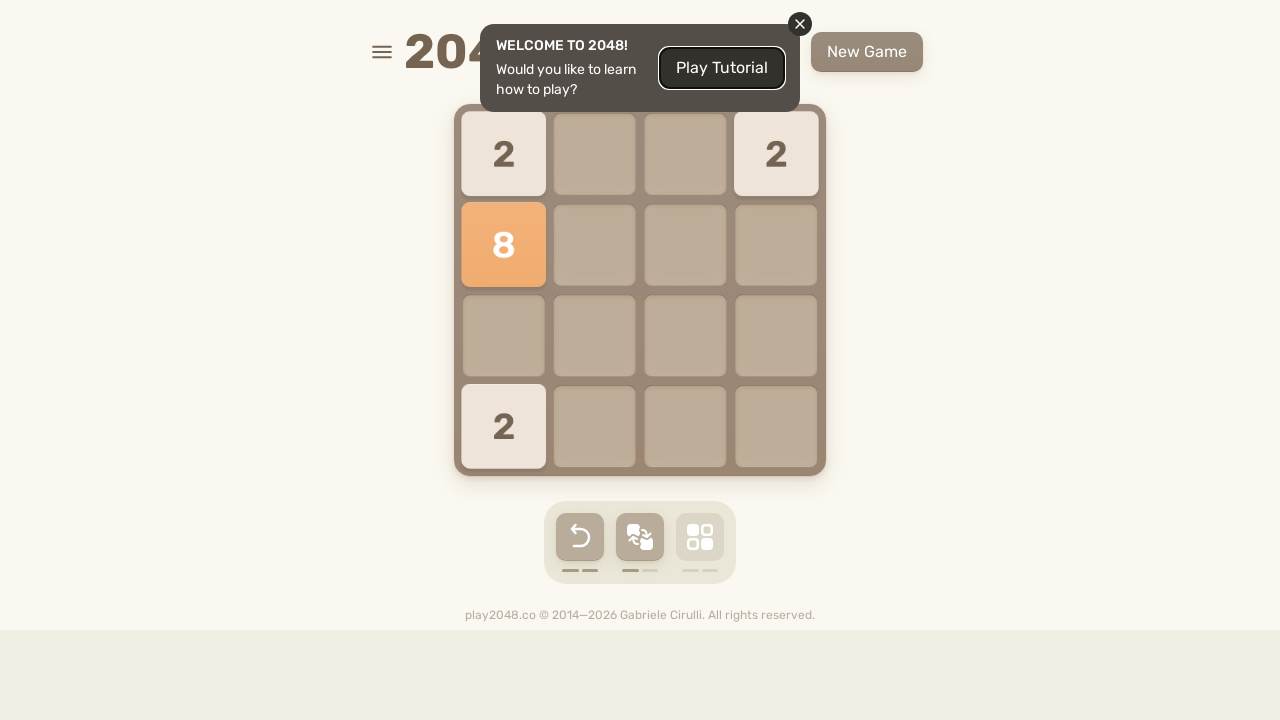

Waited 300ms after RIGHT arrow key
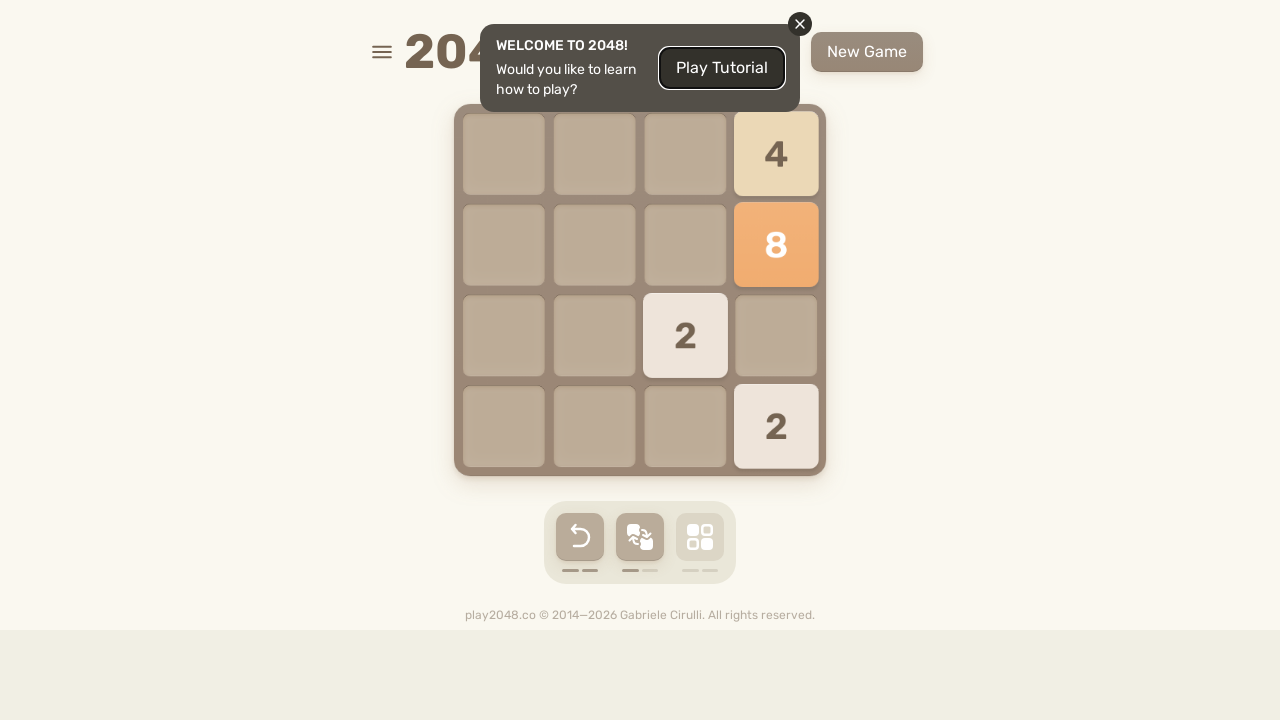

Pressed DOWN arrow key
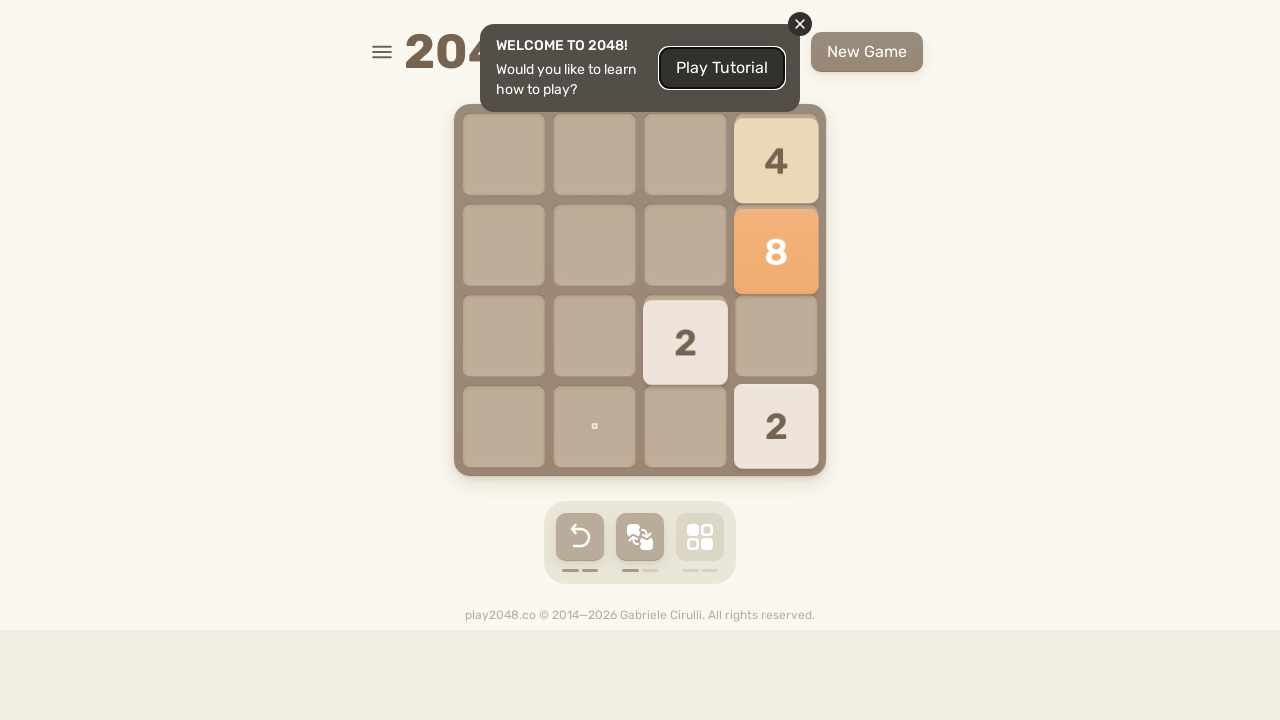

Waited 300ms after DOWN arrow key
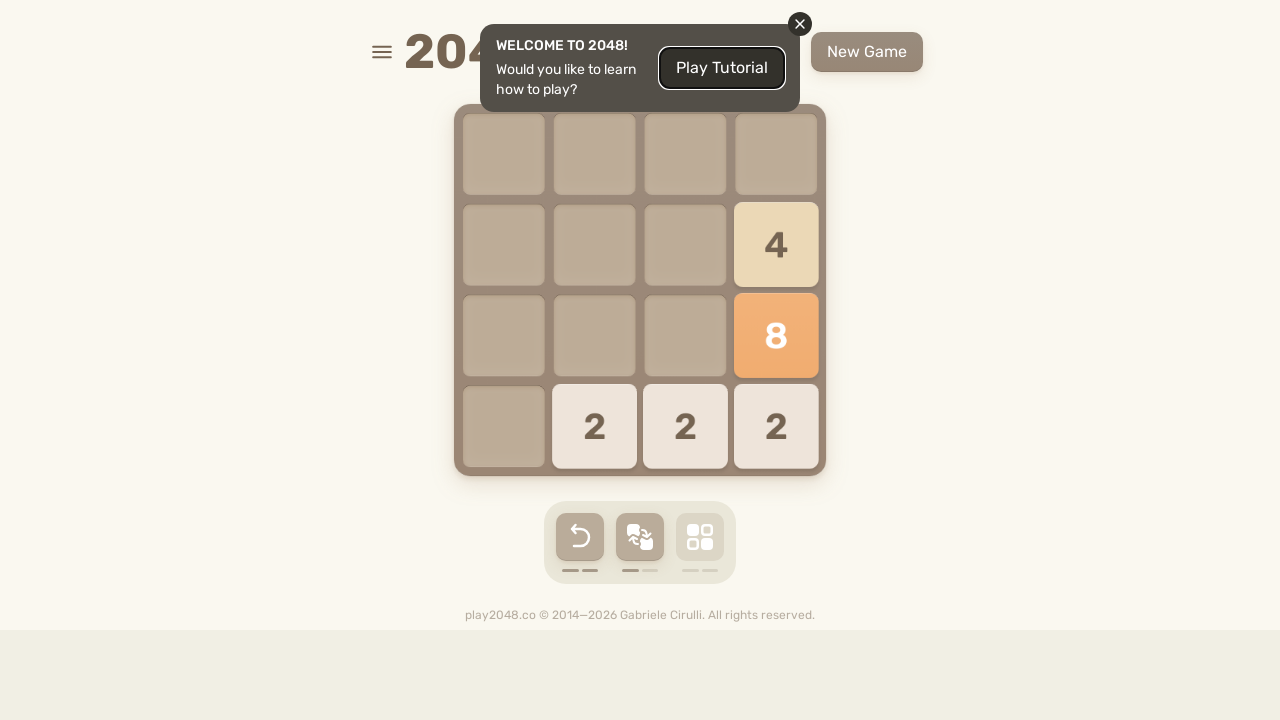

Pressed LEFT arrow key
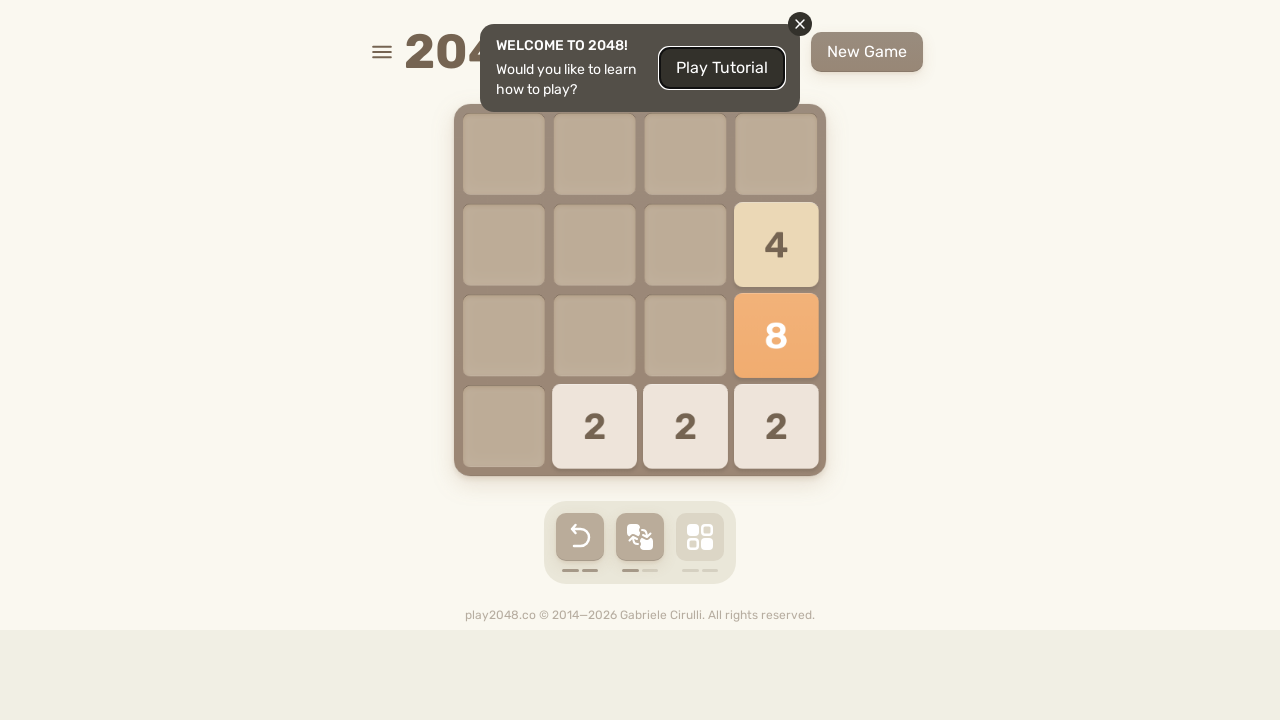

Waited 300ms after LEFT arrow key
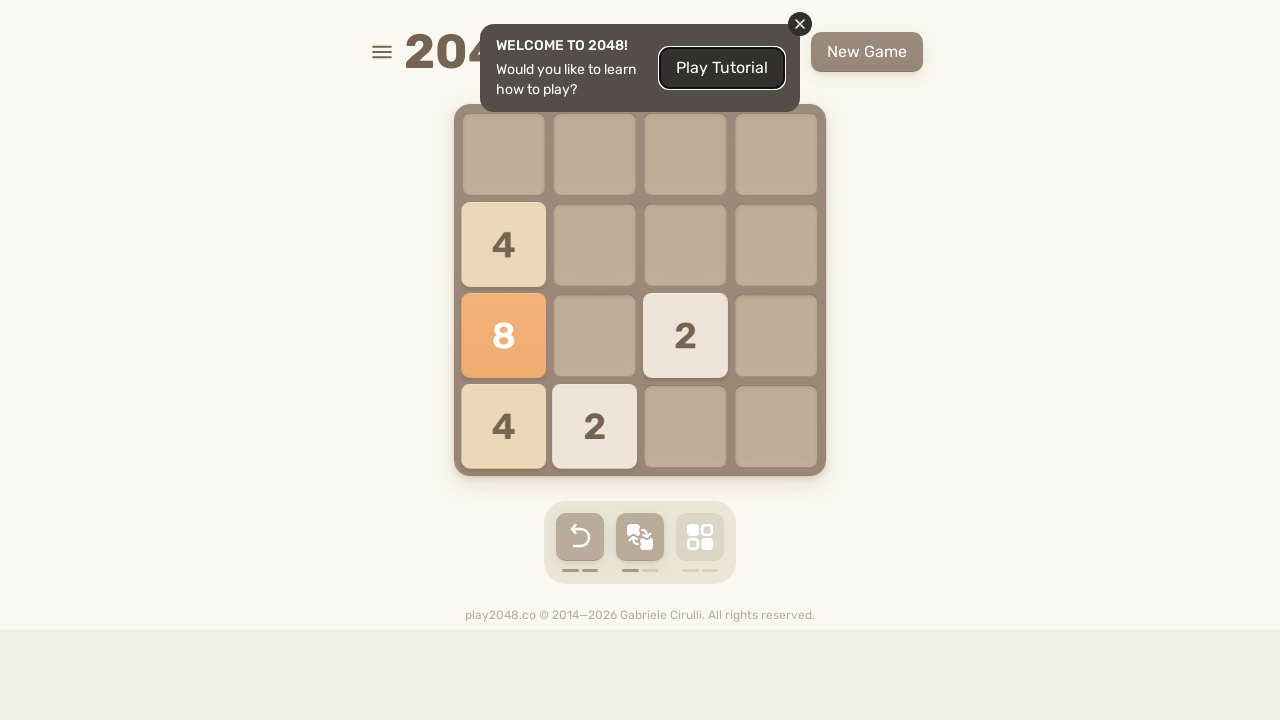

Pressed UP arrow key
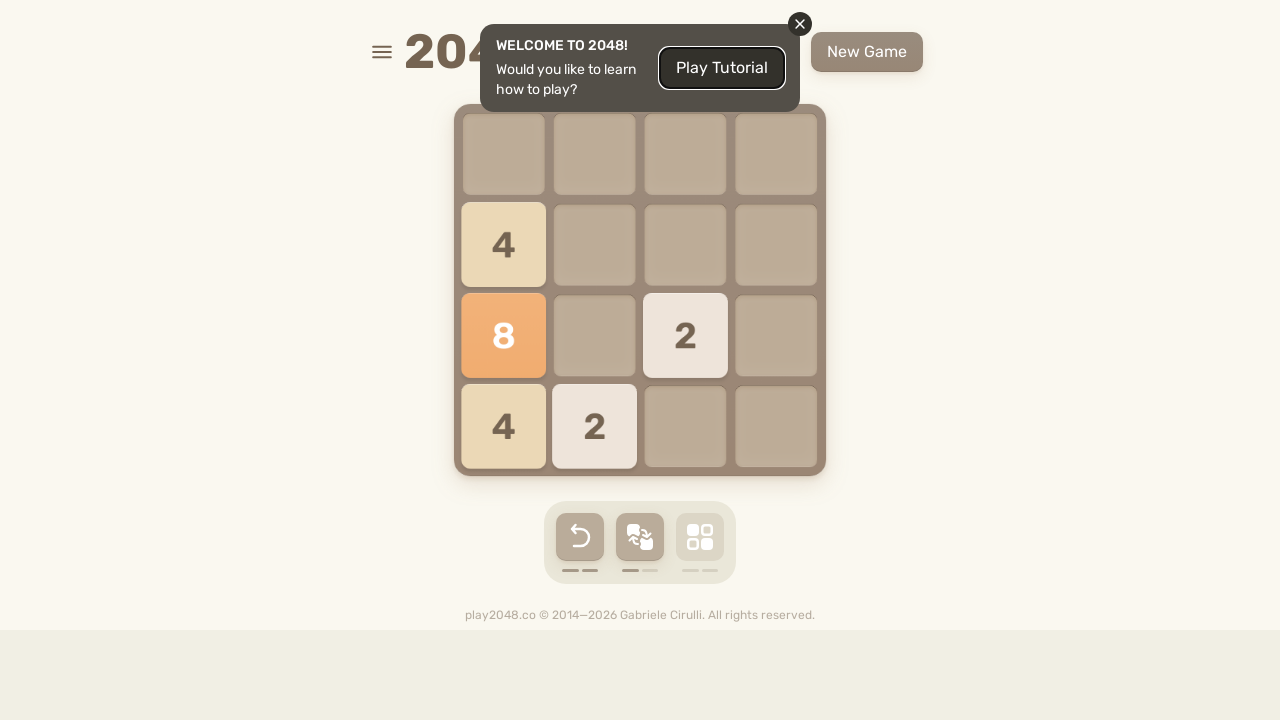

Waited 300ms after UP arrow key
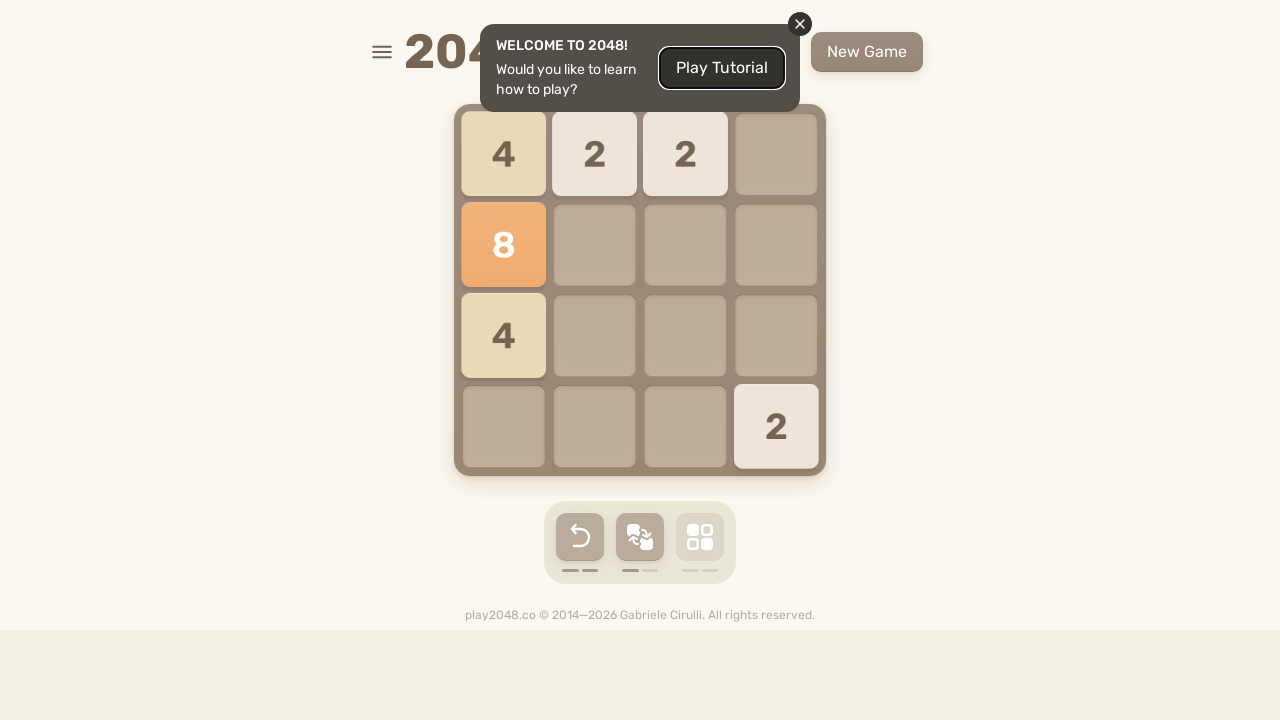

Pressed RIGHT arrow key
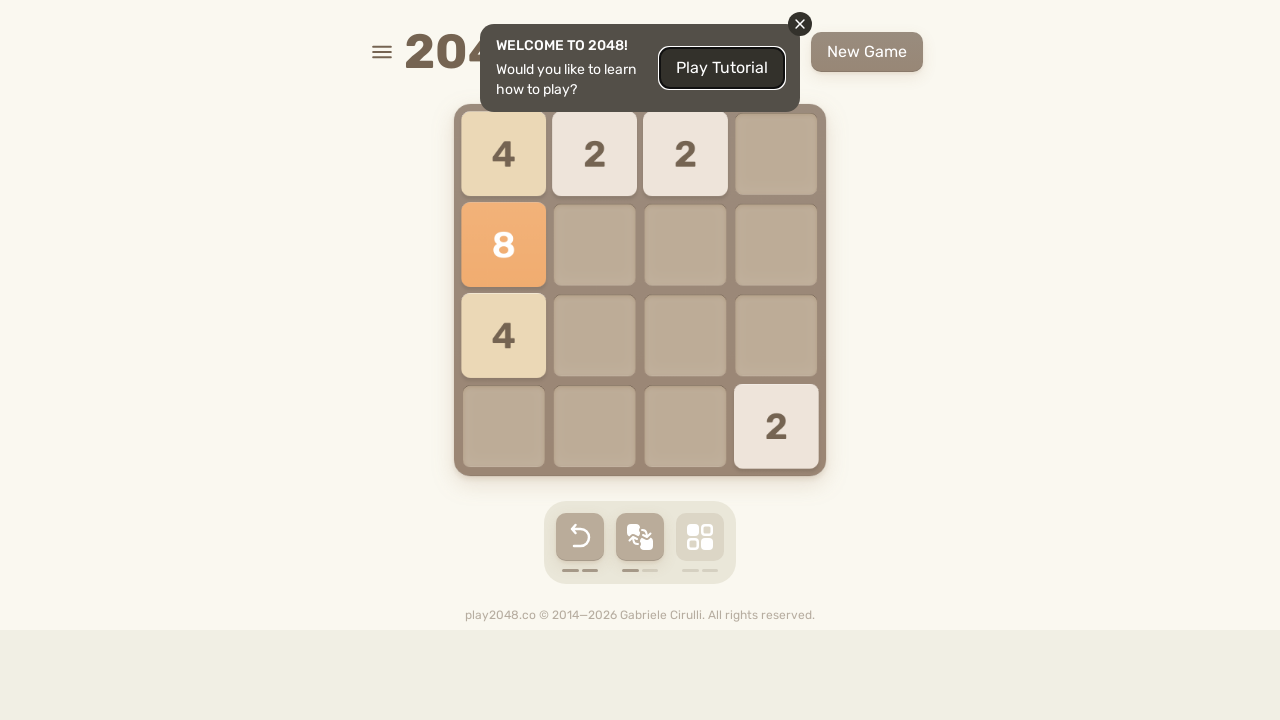

Waited 300ms after RIGHT arrow key
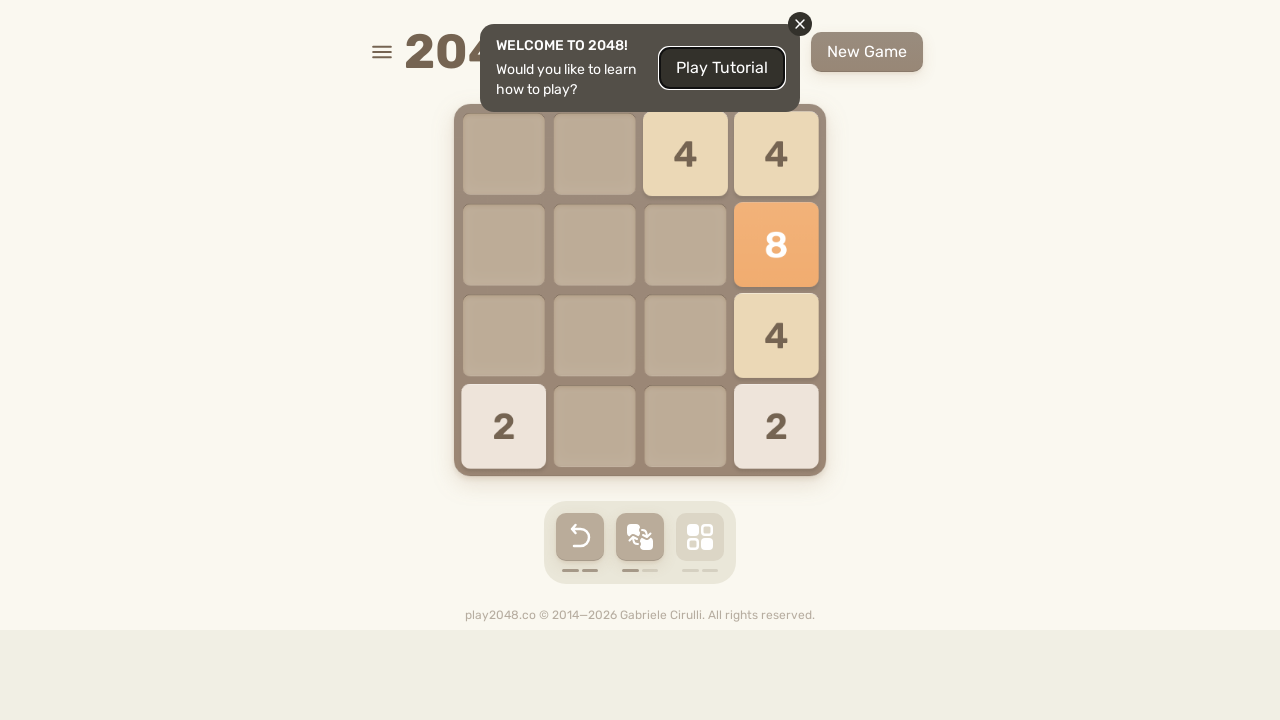

Pressed DOWN arrow key
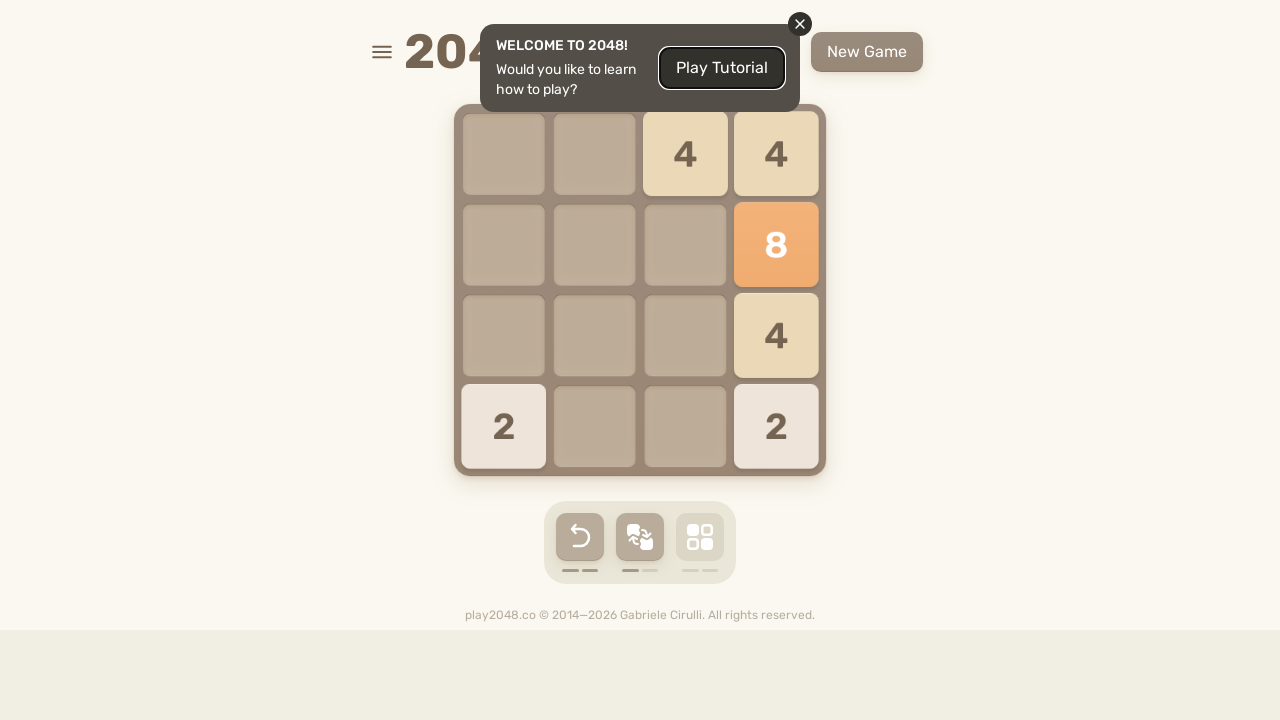

Waited 300ms after DOWN arrow key
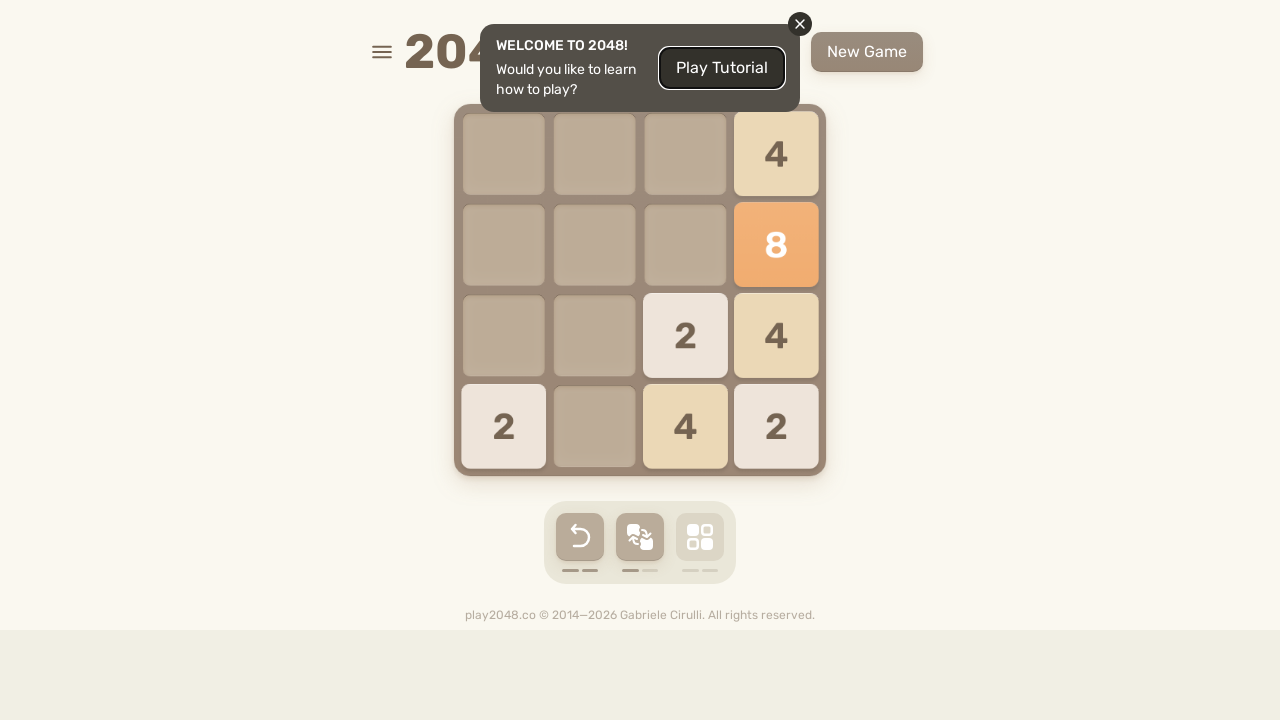

Pressed LEFT arrow key
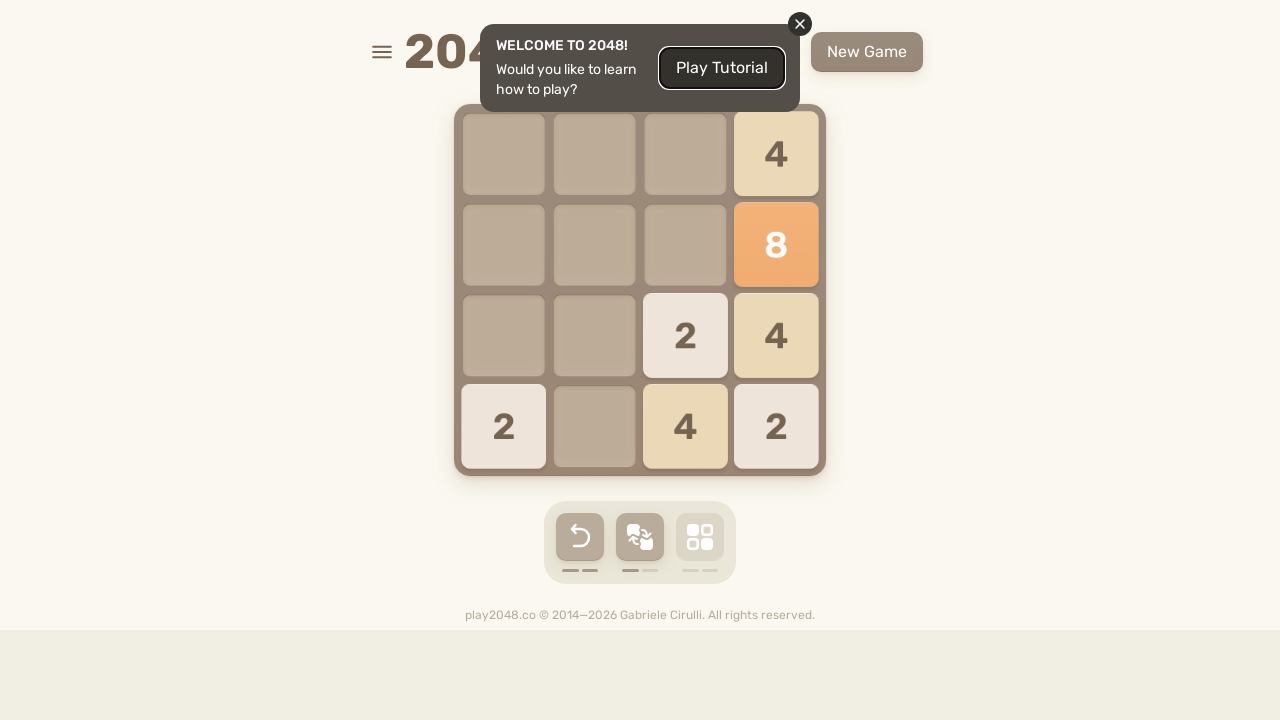

Waited 300ms after LEFT arrow key
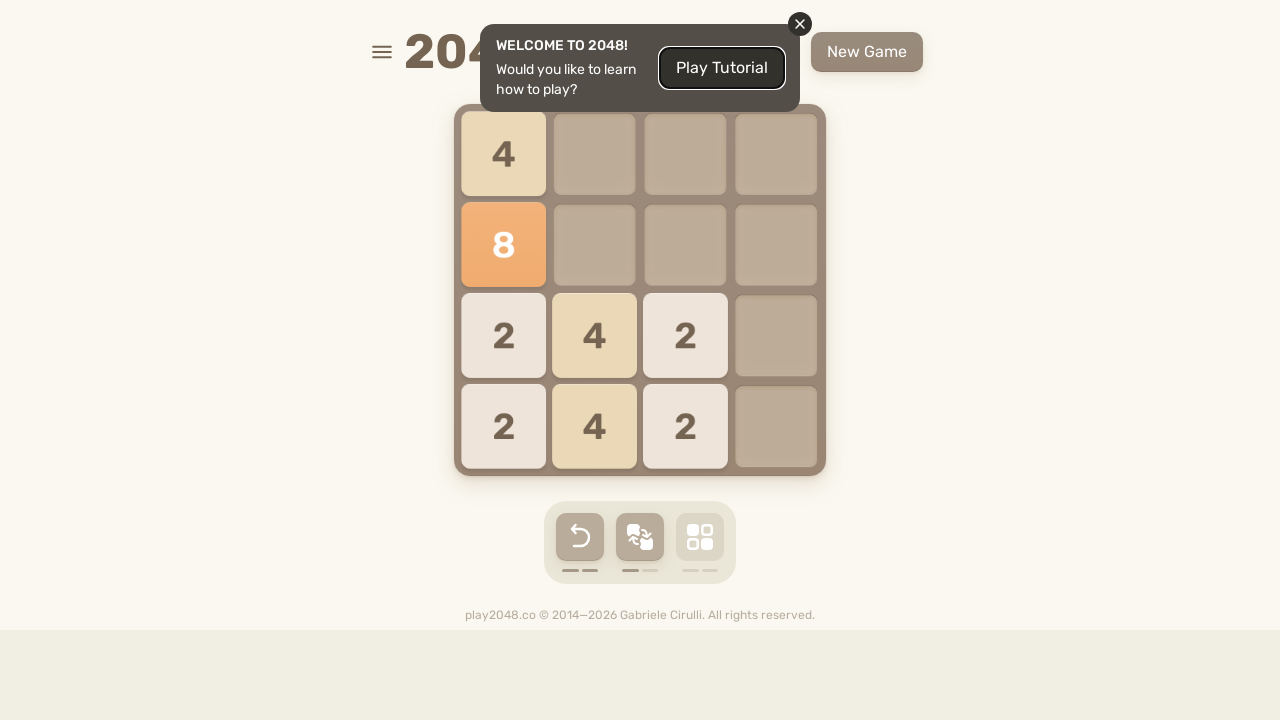

Pressed UP arrow key
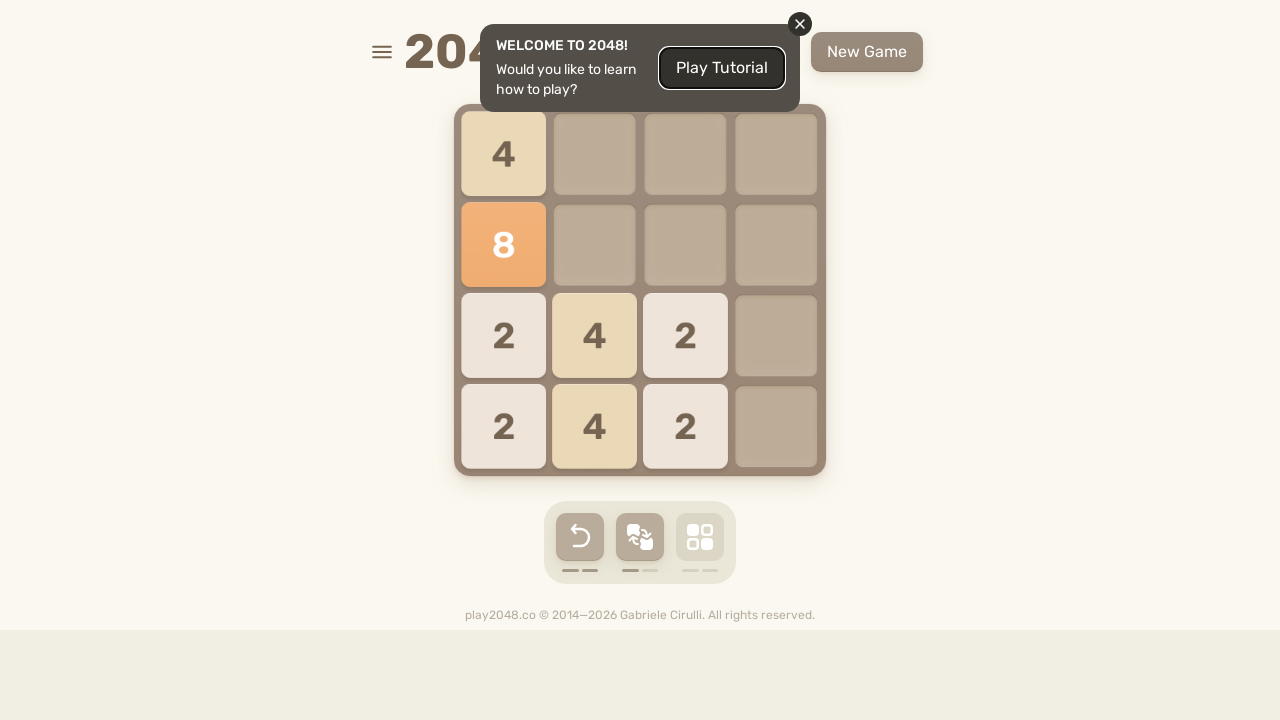

Waited 300ms after UP arrow key
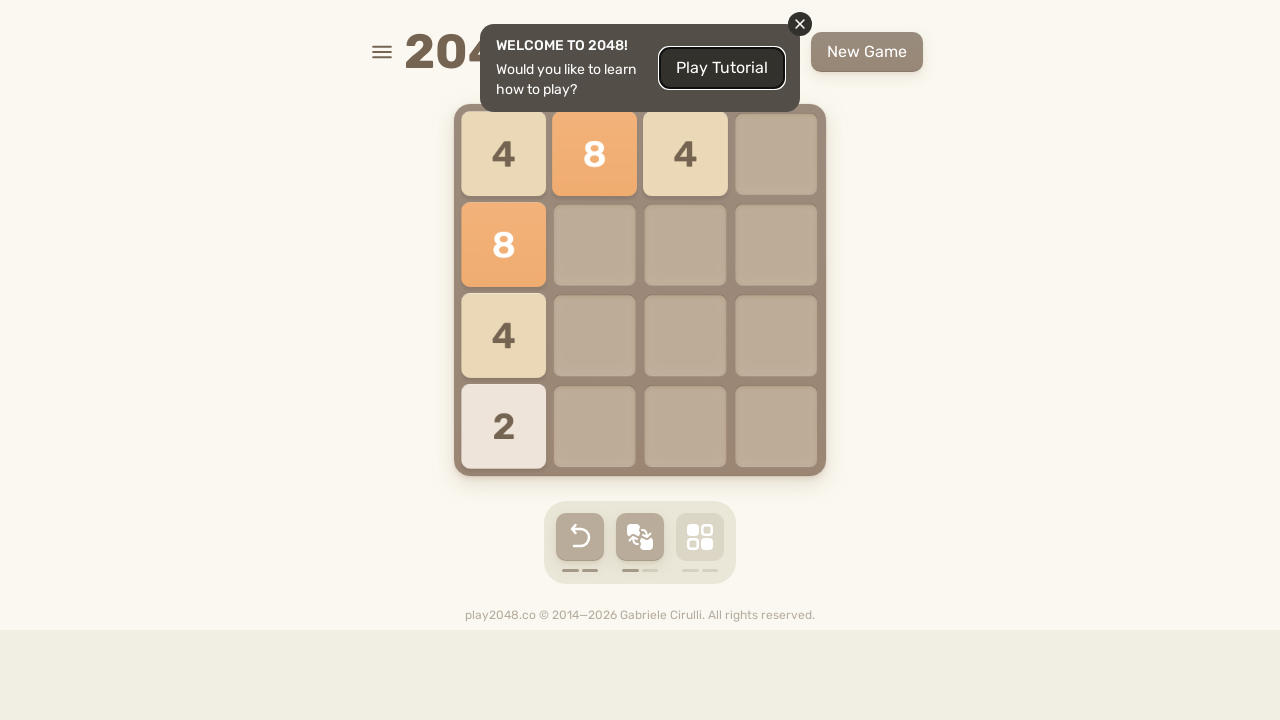

Pressed RIGHT arrow key
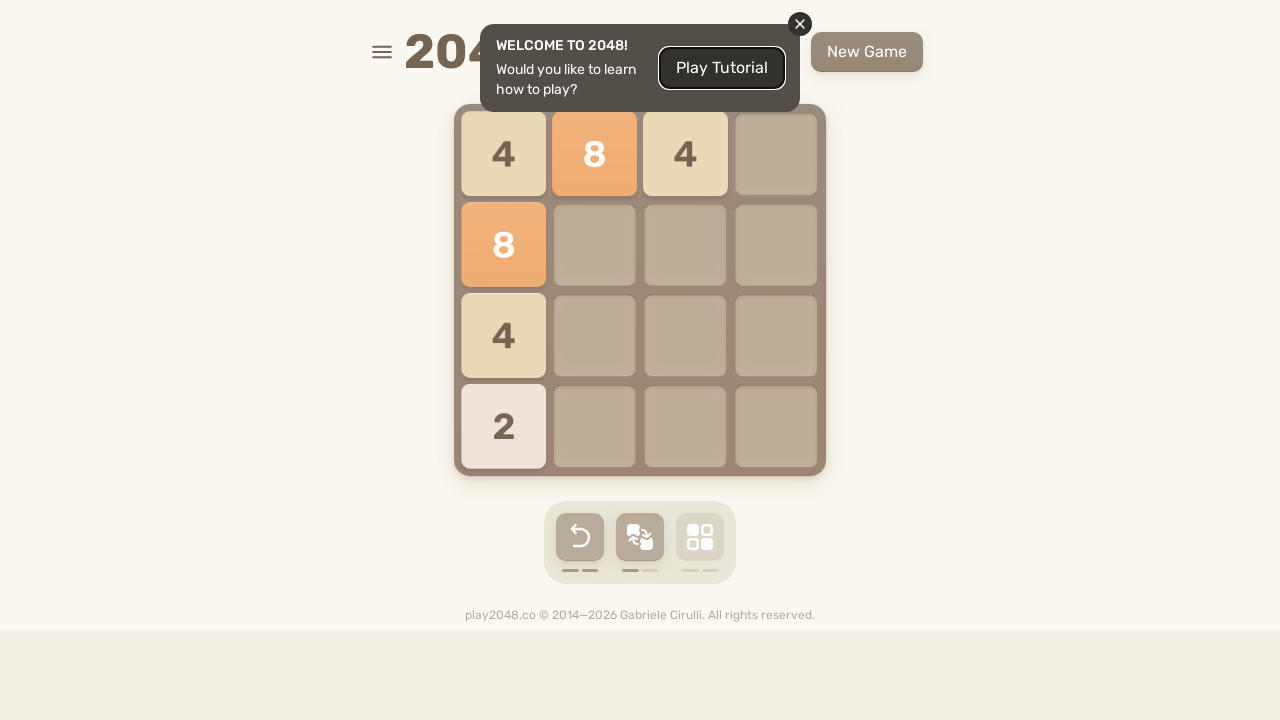

Waited 300ms after RIGHT arrow key
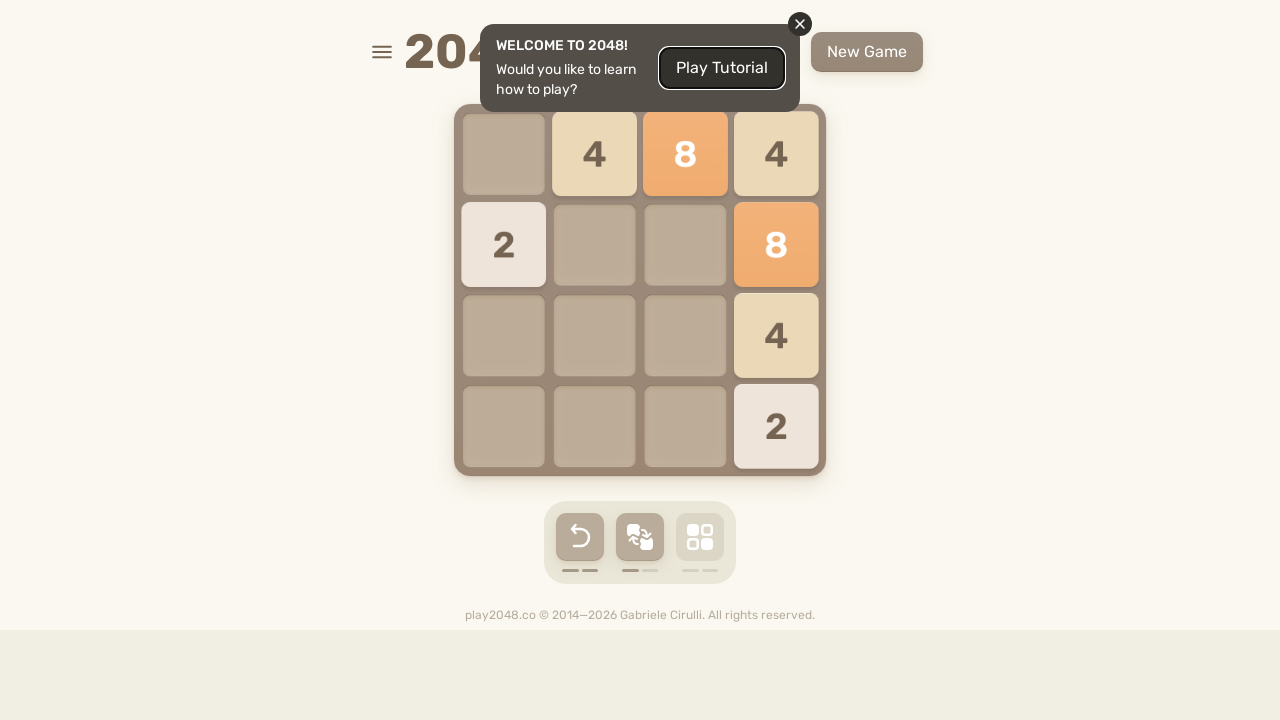

Pressed DOWN arrow key
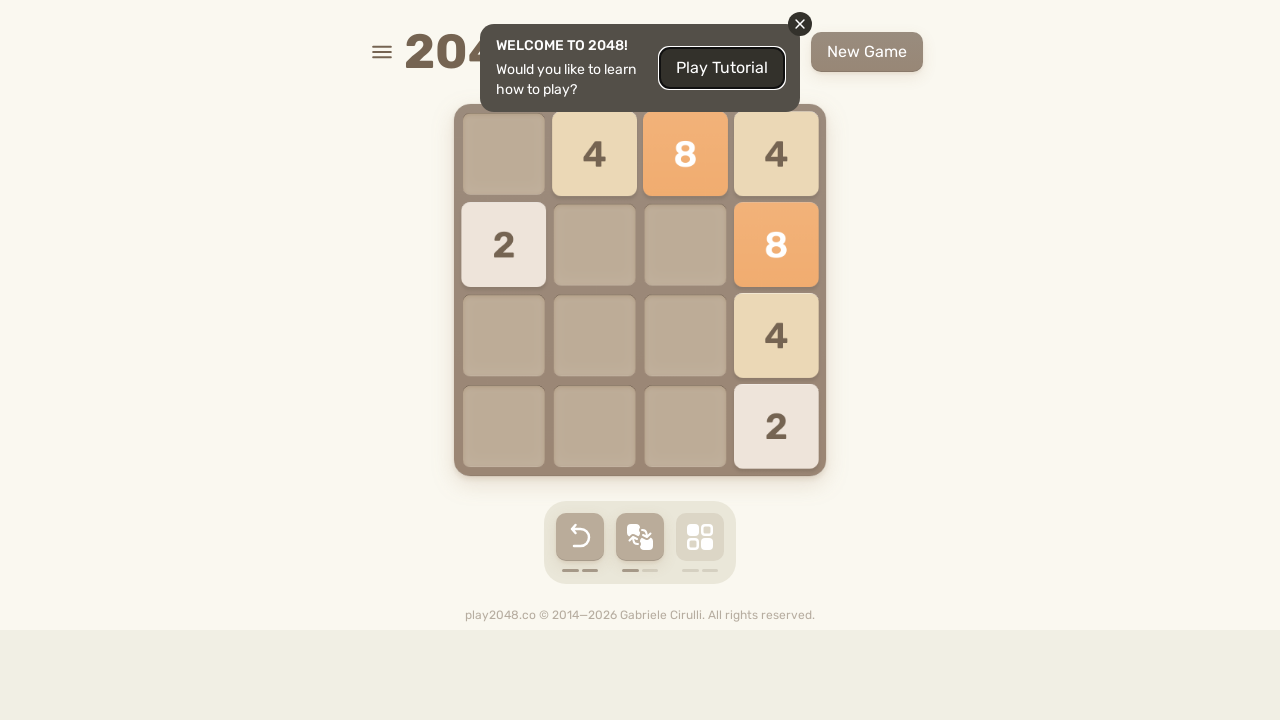

Waited 300ms after DOWN arrow key
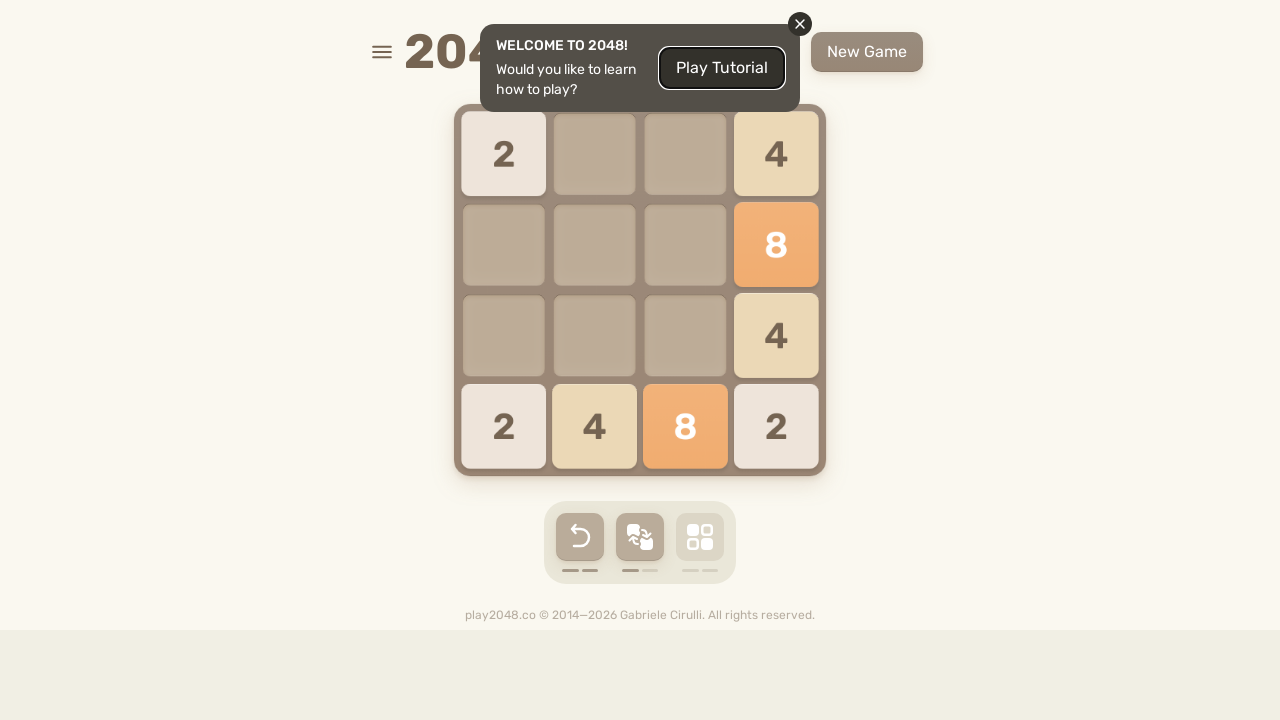

Pressed LEFT arrow key
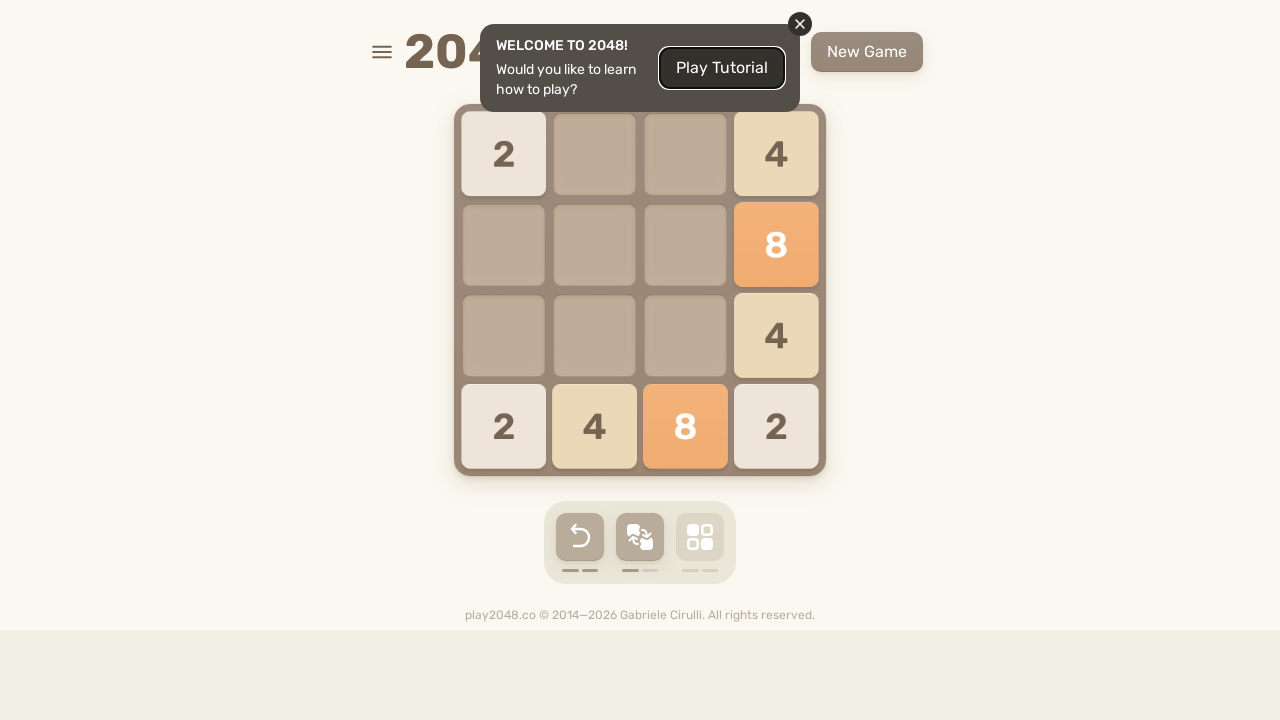

Waited 300ms after LEFT arrow key
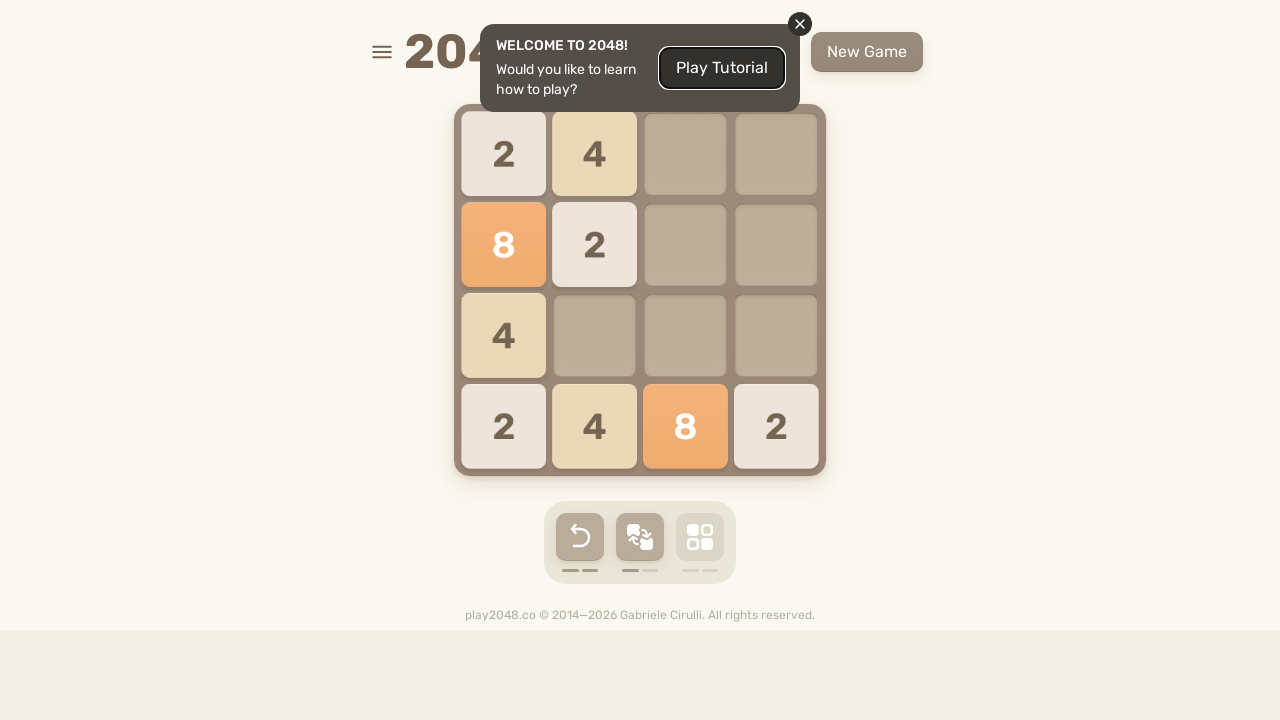

Pressed UP arrow key
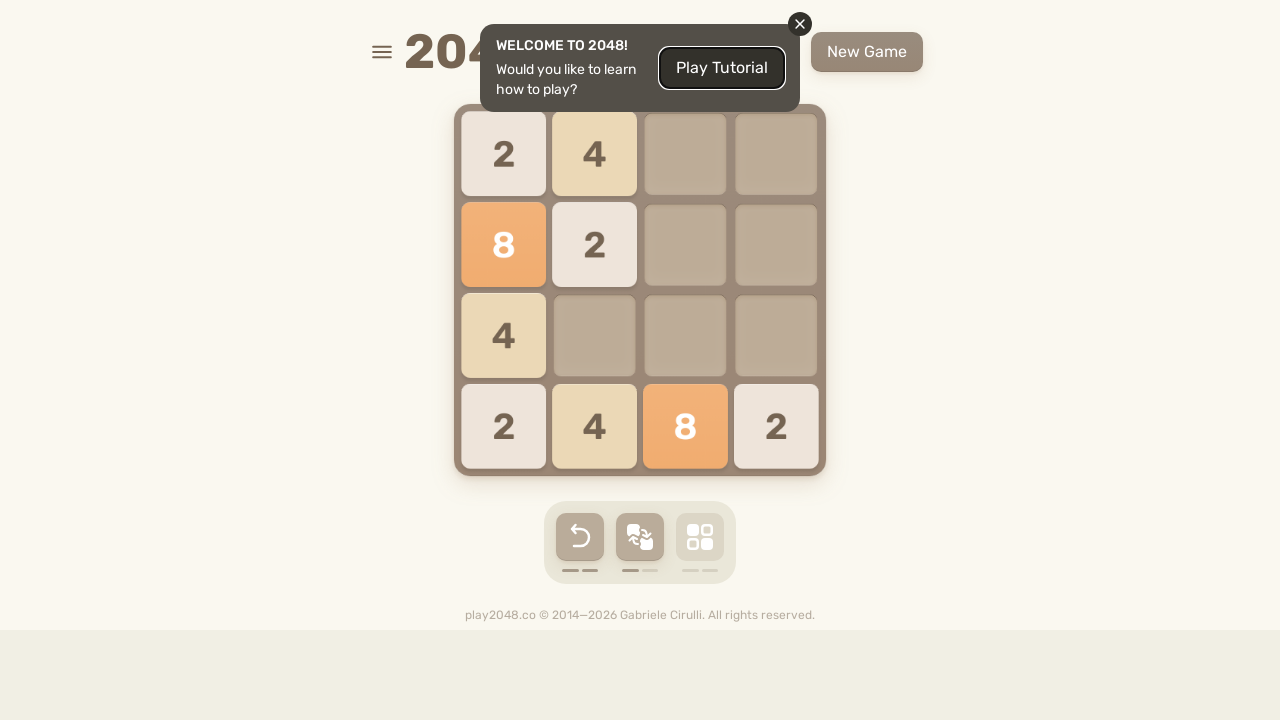

Waited 300ms after UP arrow key
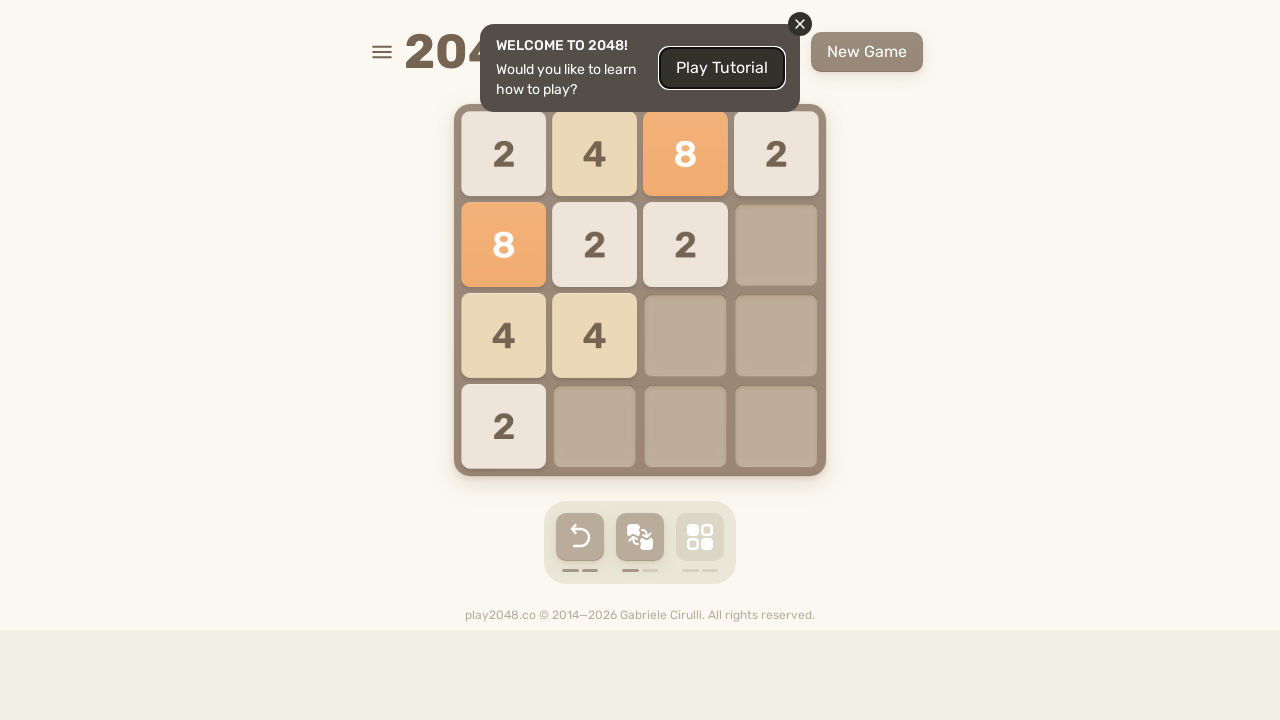

Pressed RIGHT arrow key
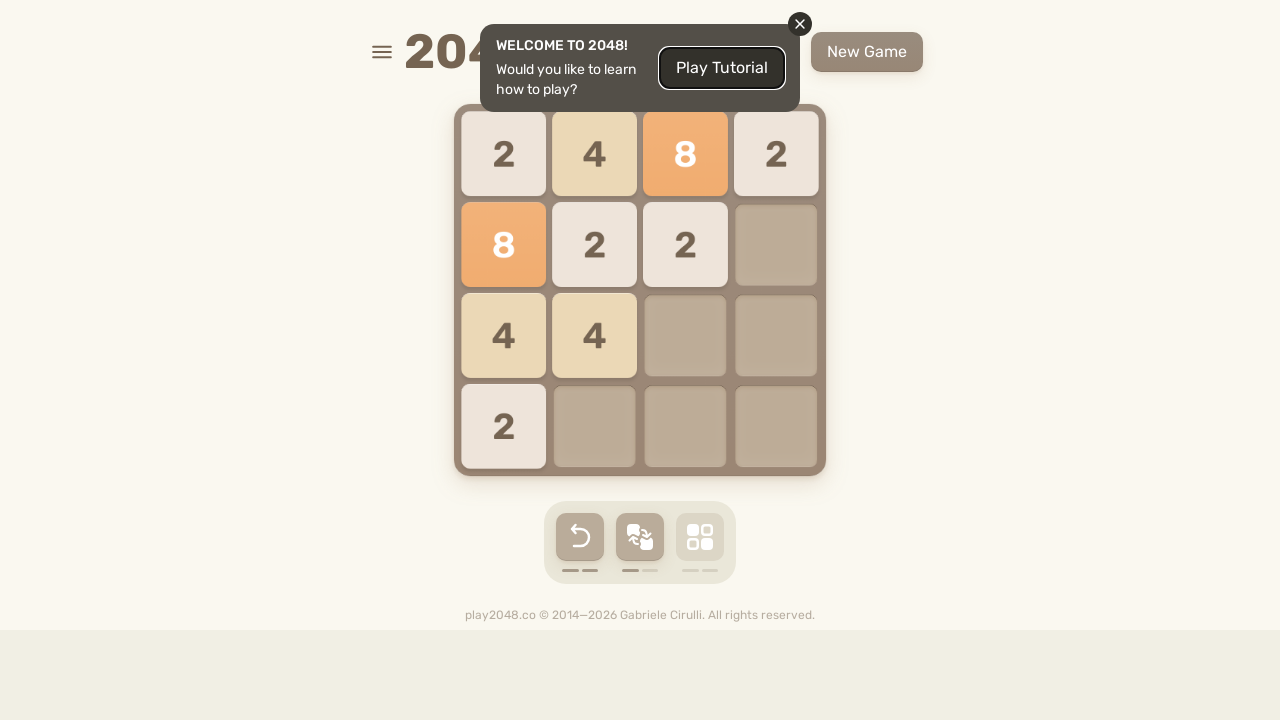

Waited 300ms after RIGHT arrow key
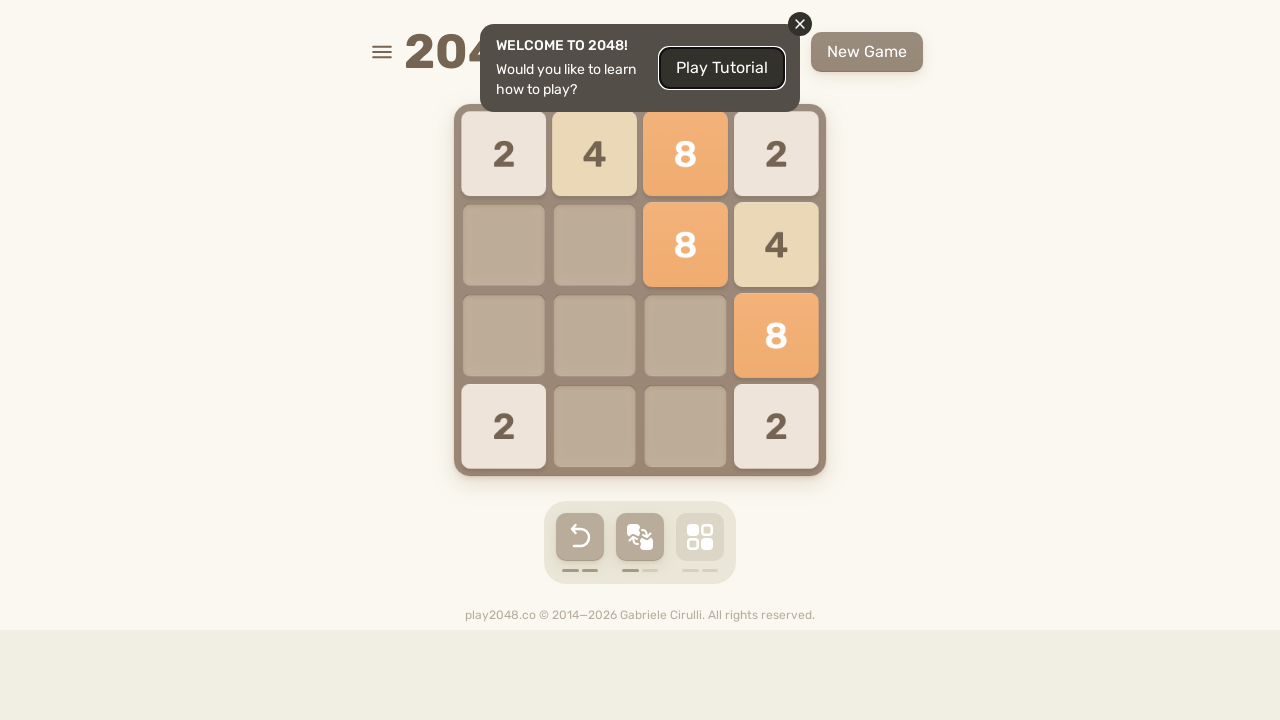

Pressed DOWN arrow key
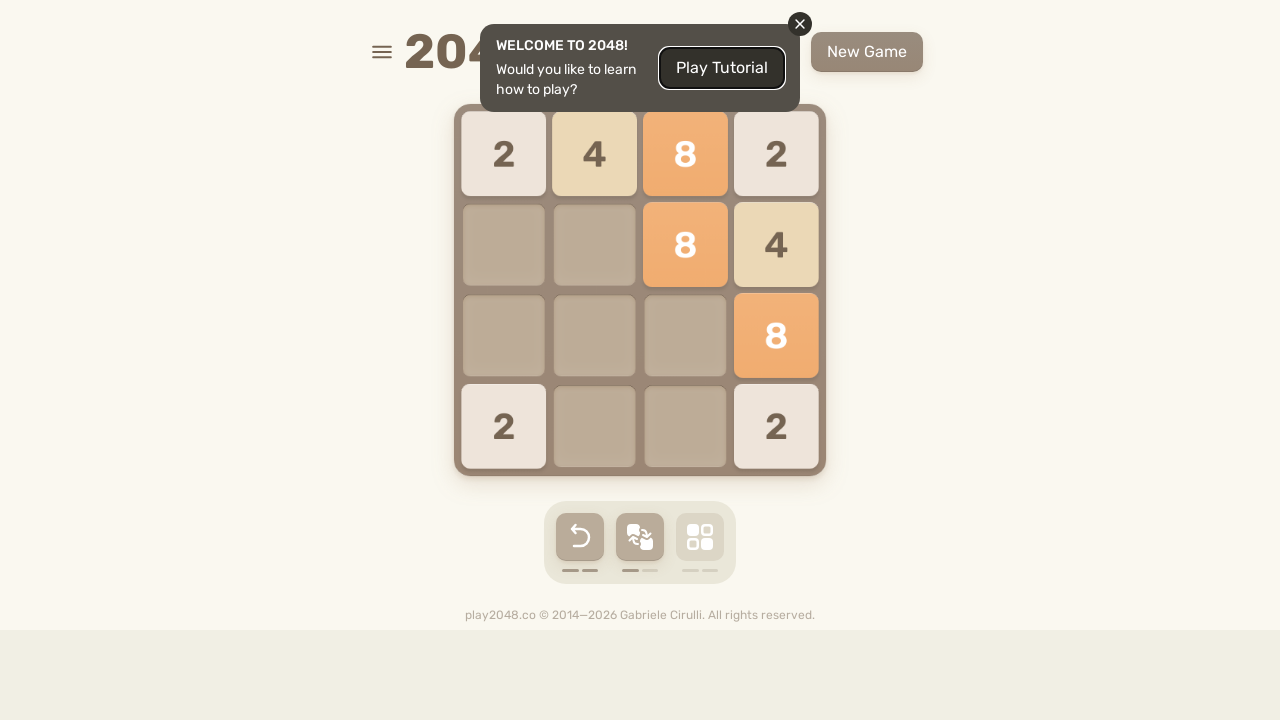

Waited 300ms after DOWN arrow key
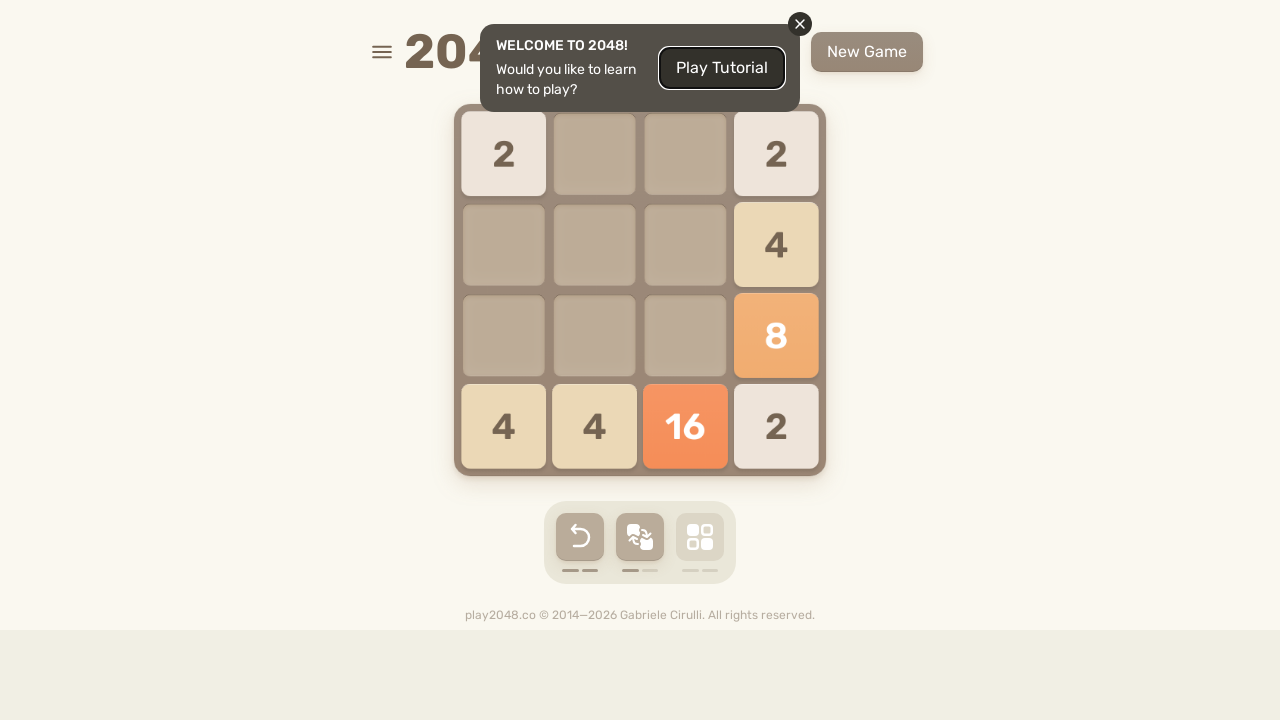

Pressed LEFT arrow key
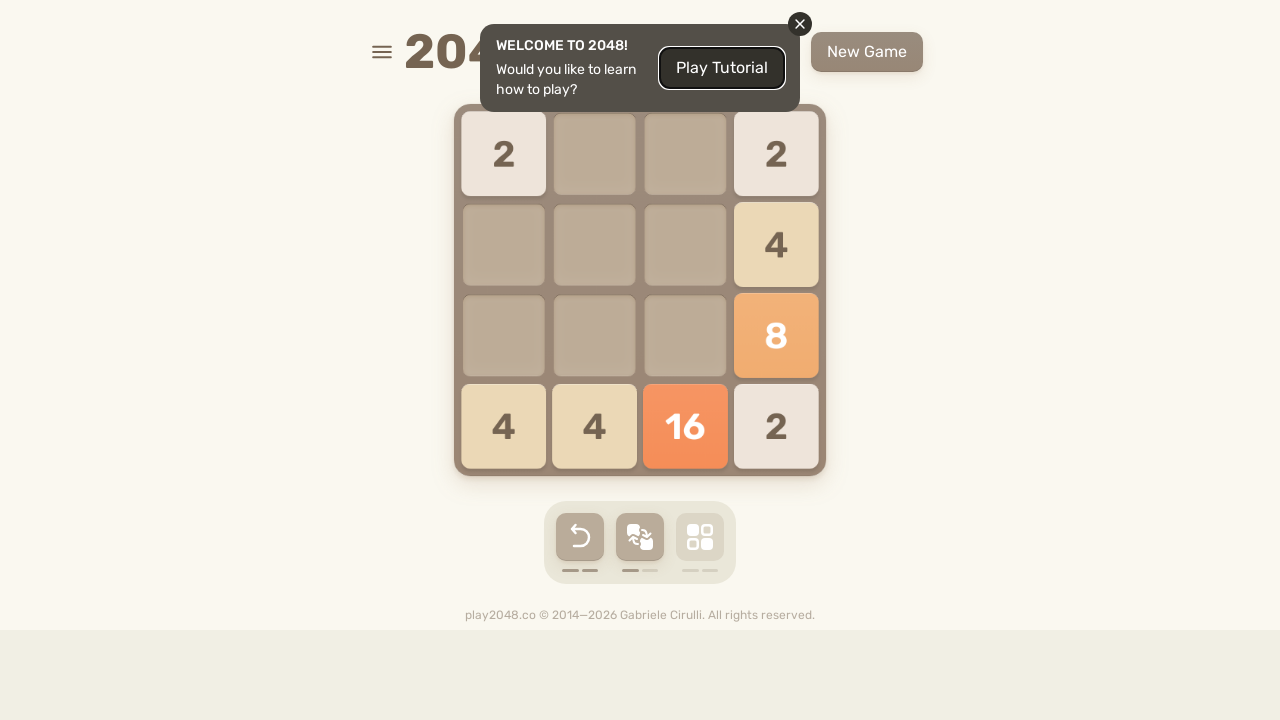

Waited 300ms after LEFT arrow key
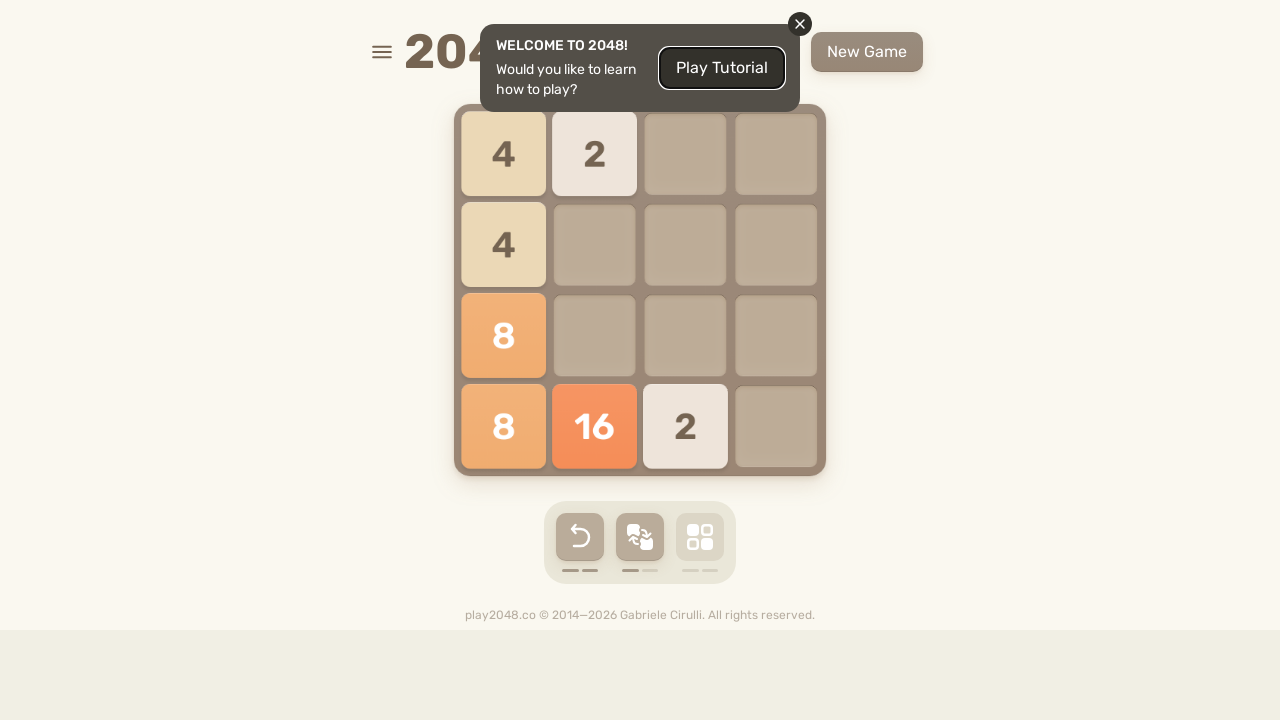

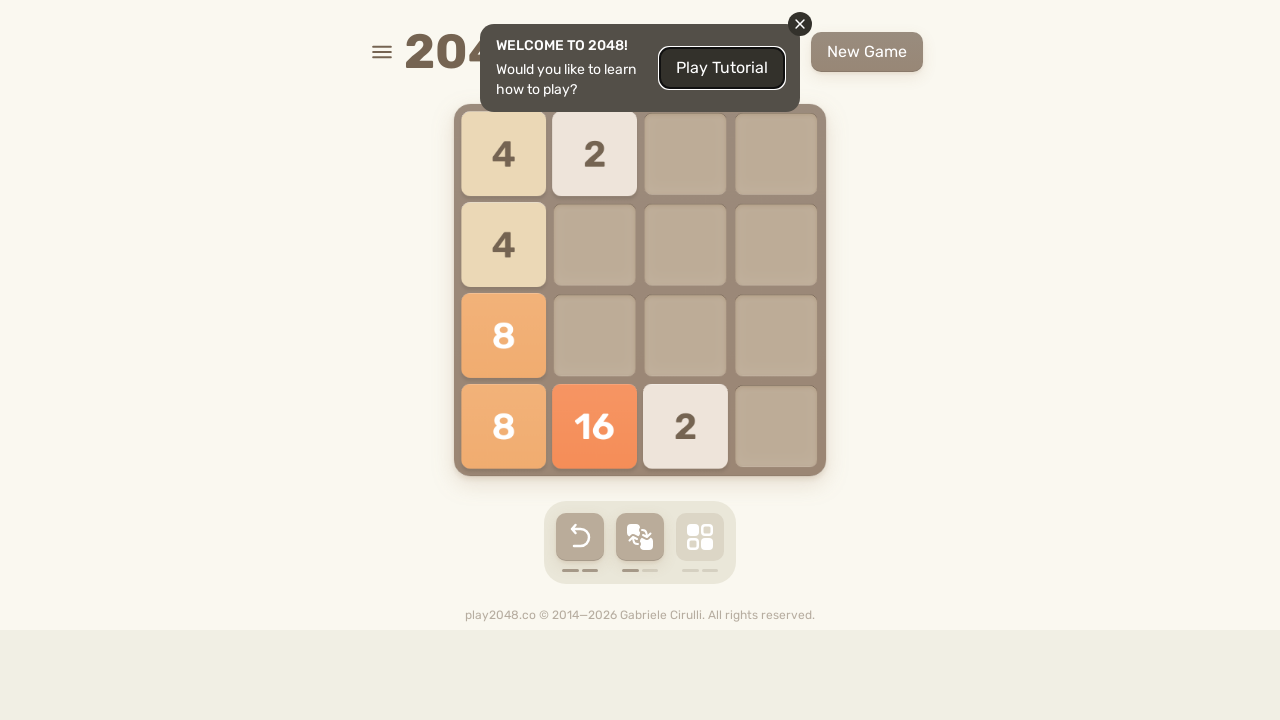